Interacts with a jQuery UI datepicker by navigating to a specific month/year and selecting a date

Starting URL: https://jqueryui.com/datepicker/

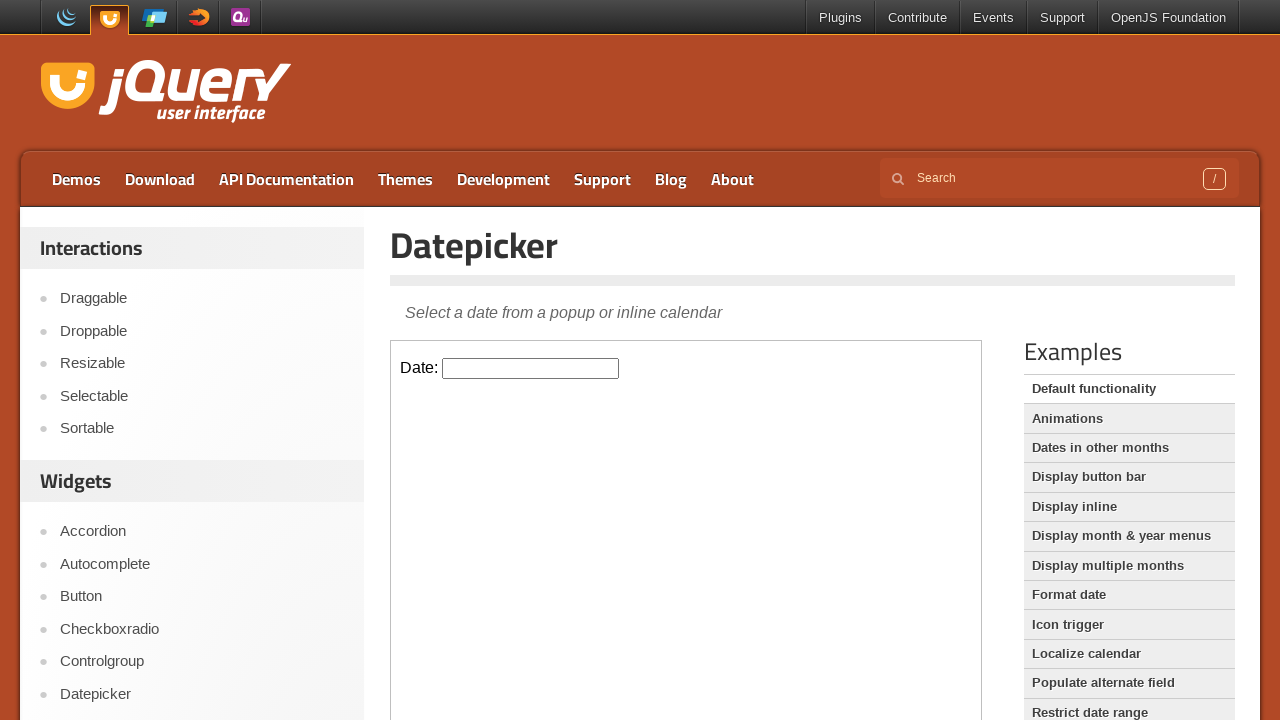

Located the iframe containing the datepicker
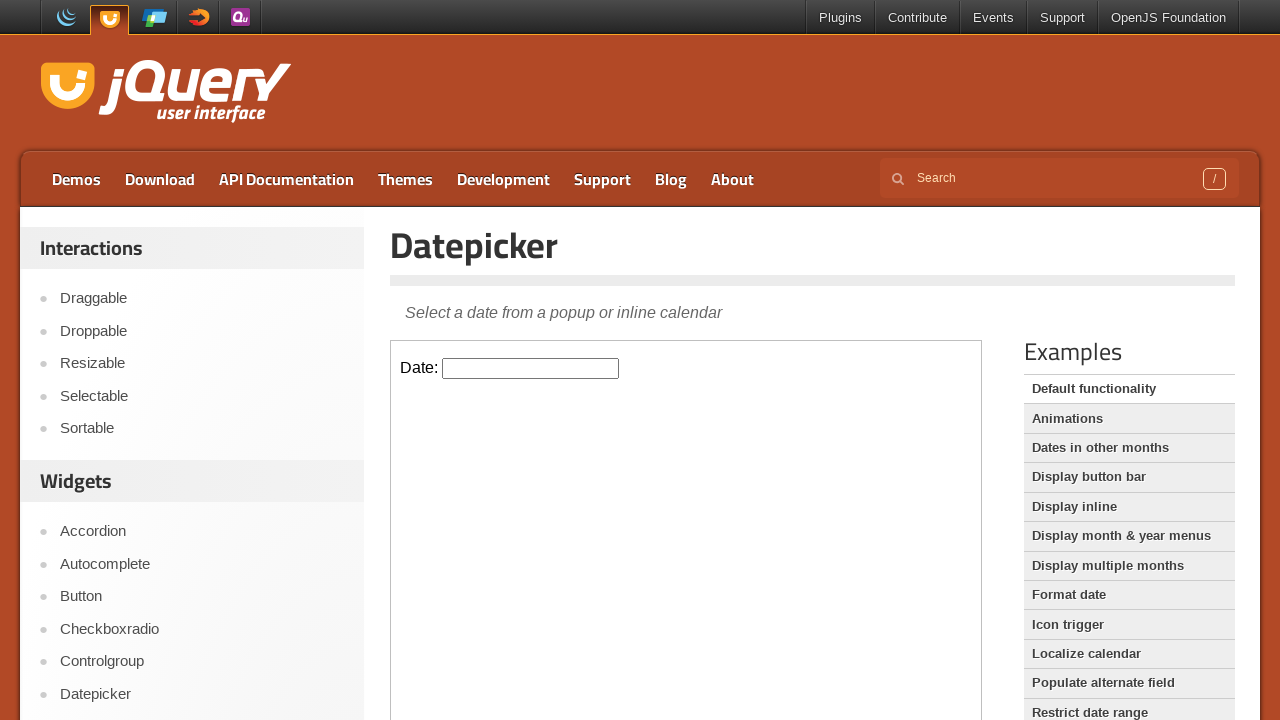

Clicked on the datepicker input to open the calendar at (531, 368) on iframe >> nth=0 >> internal:control=enter-frame >> #datepicker
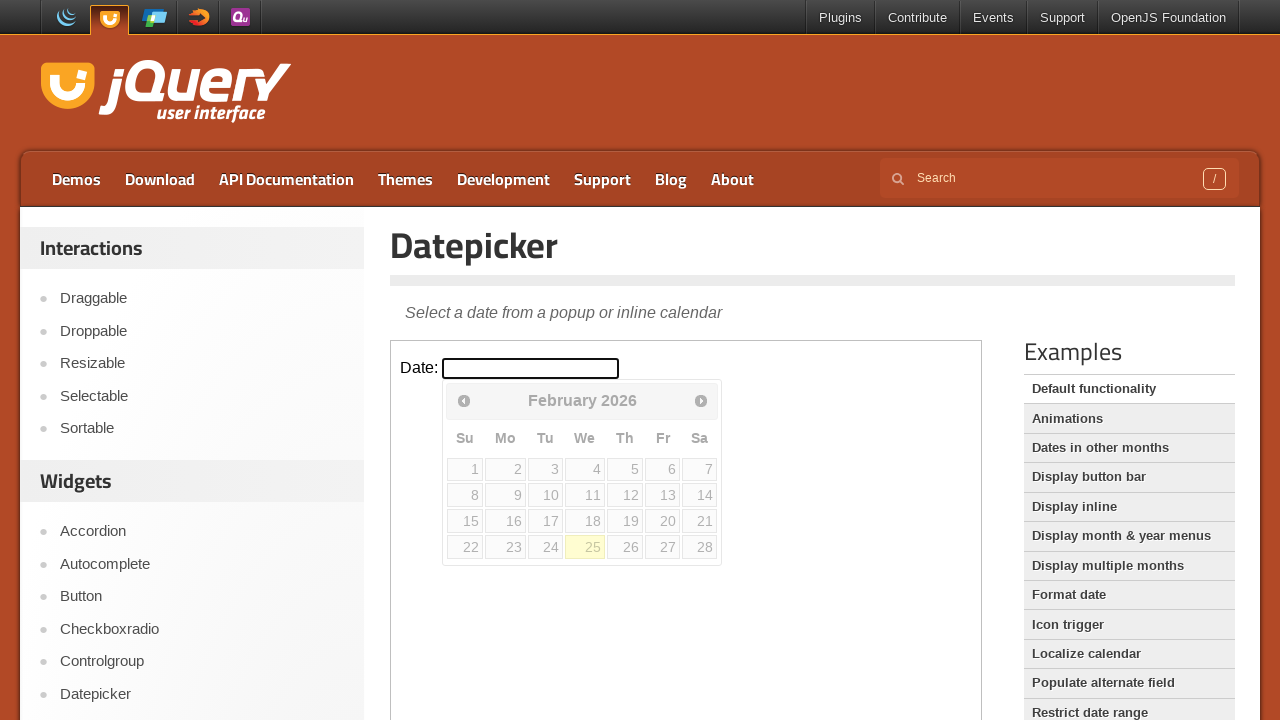

Retrieved current month 'February' and year '2026' from datepicker
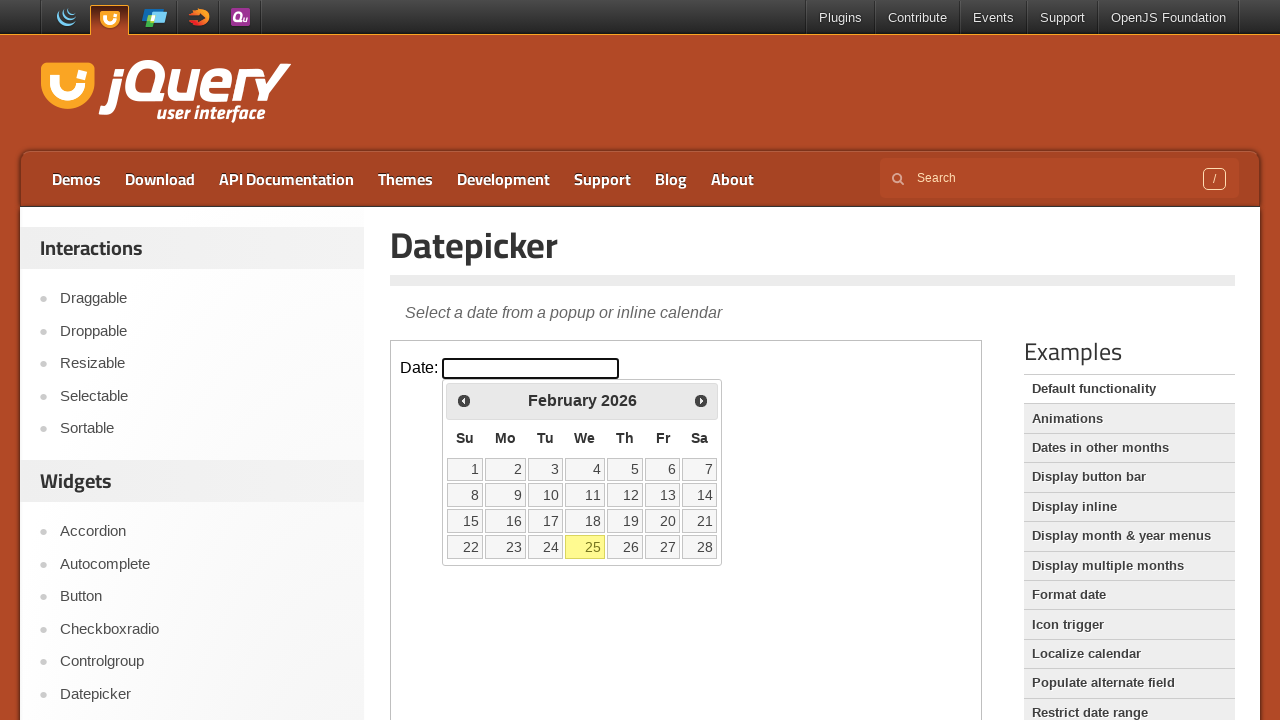

Clicked previous button to navigate to earlier month/year at (464, 400) on iframe >> nth=0 >> internal:control=enter-frame >> a.ui-datepicker-prev.ui-corne
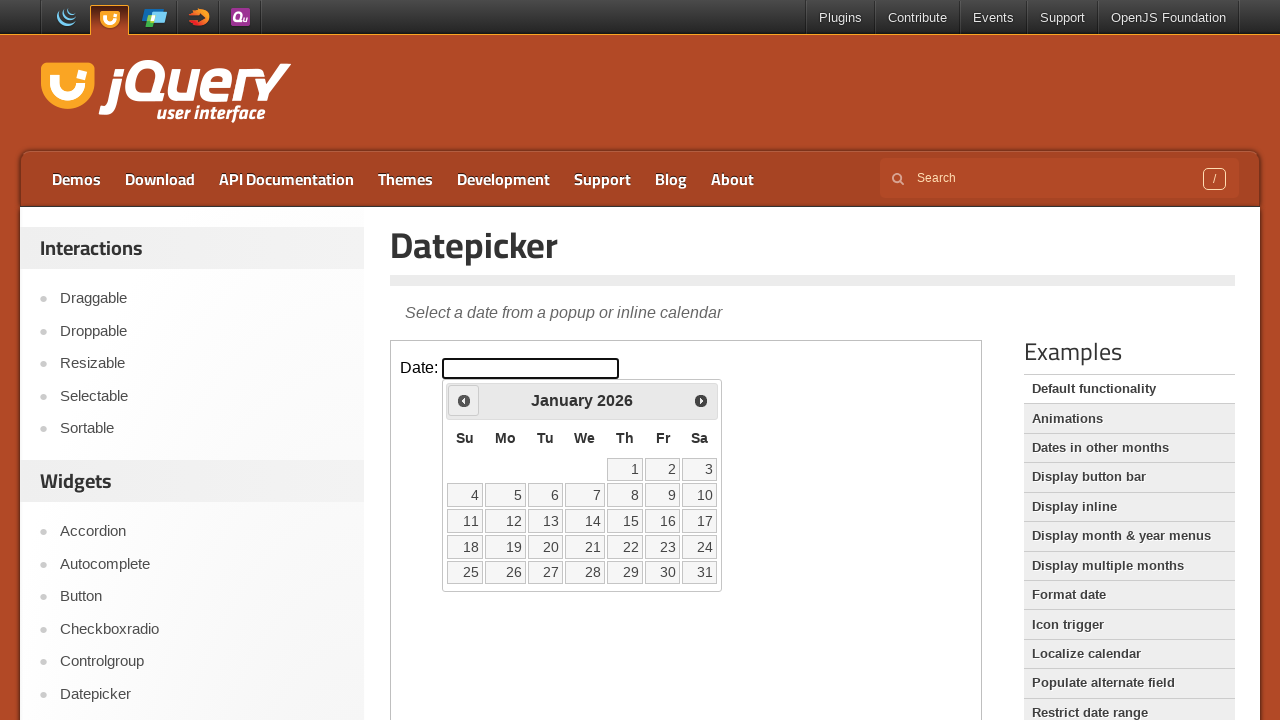

Retrieved current month 'January' and year '2026' from datepicker
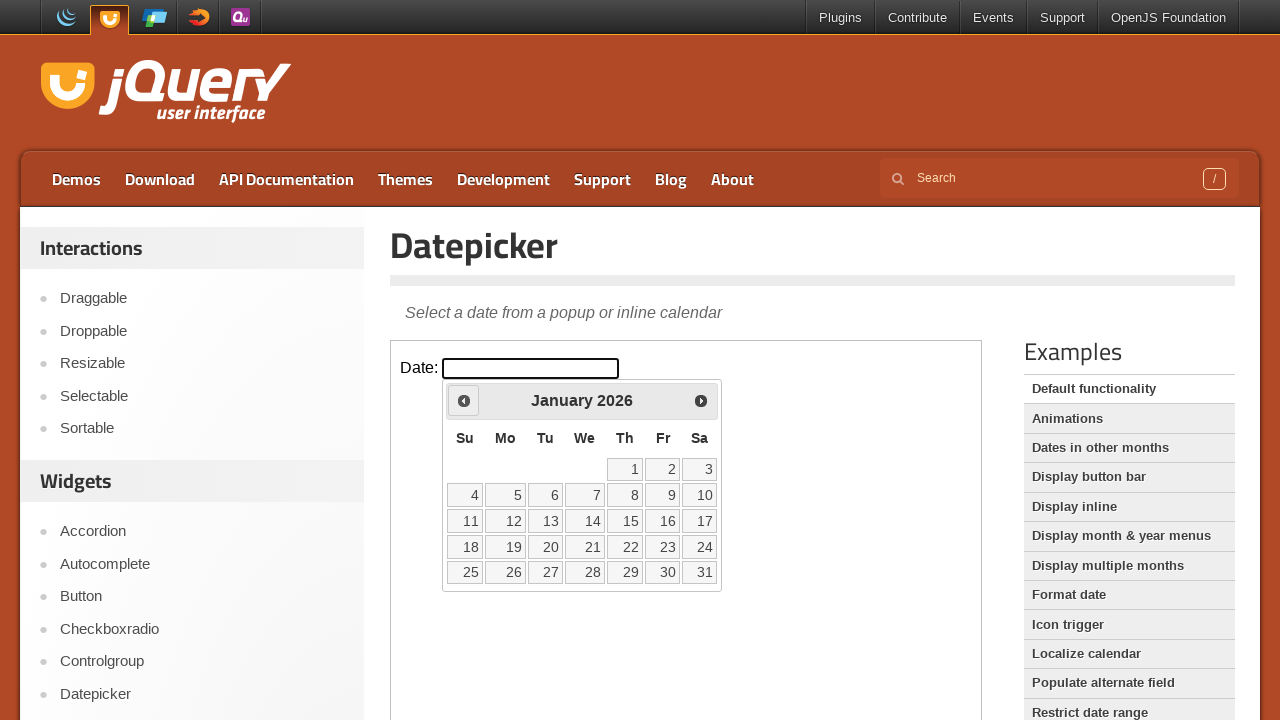

Clicked previous button to navigate to earlier month/year at (464, 400) on iframe >> nth=0 >> internal:control=enter-frame >> a.ui-datepicker-prev.ui-corne
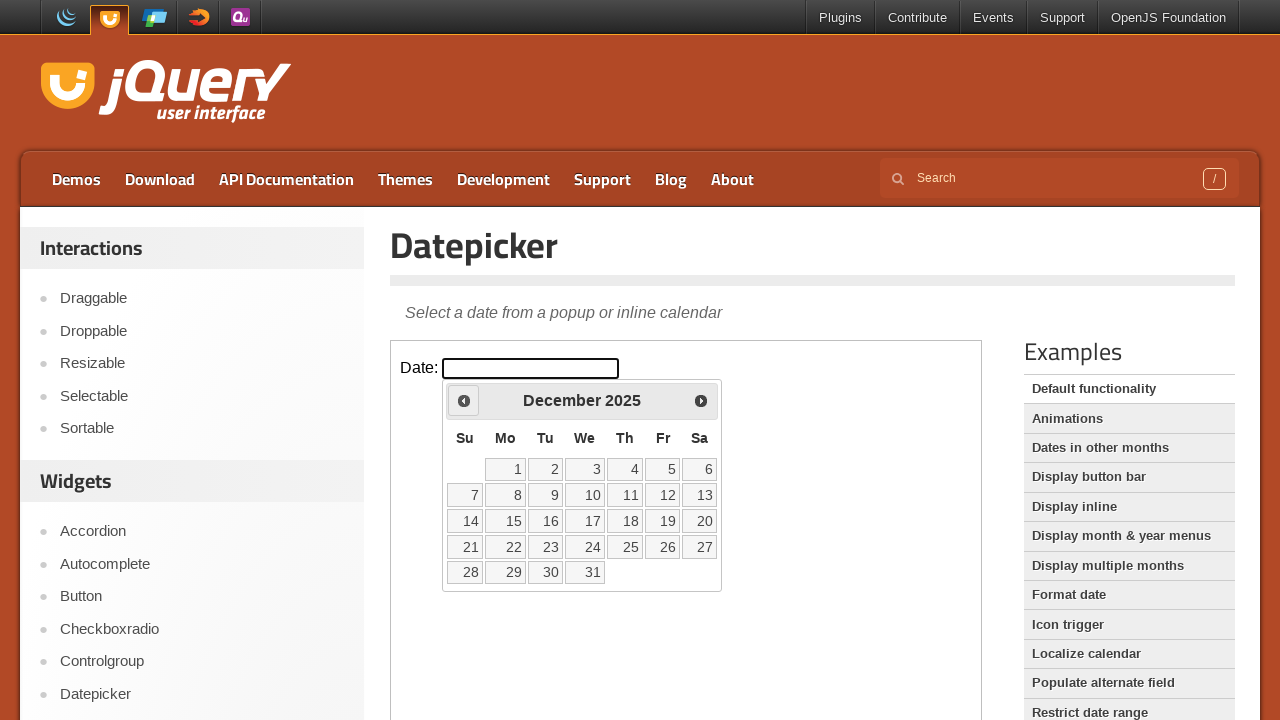

Retrieved current month 'December' and year '2025' from datepicker
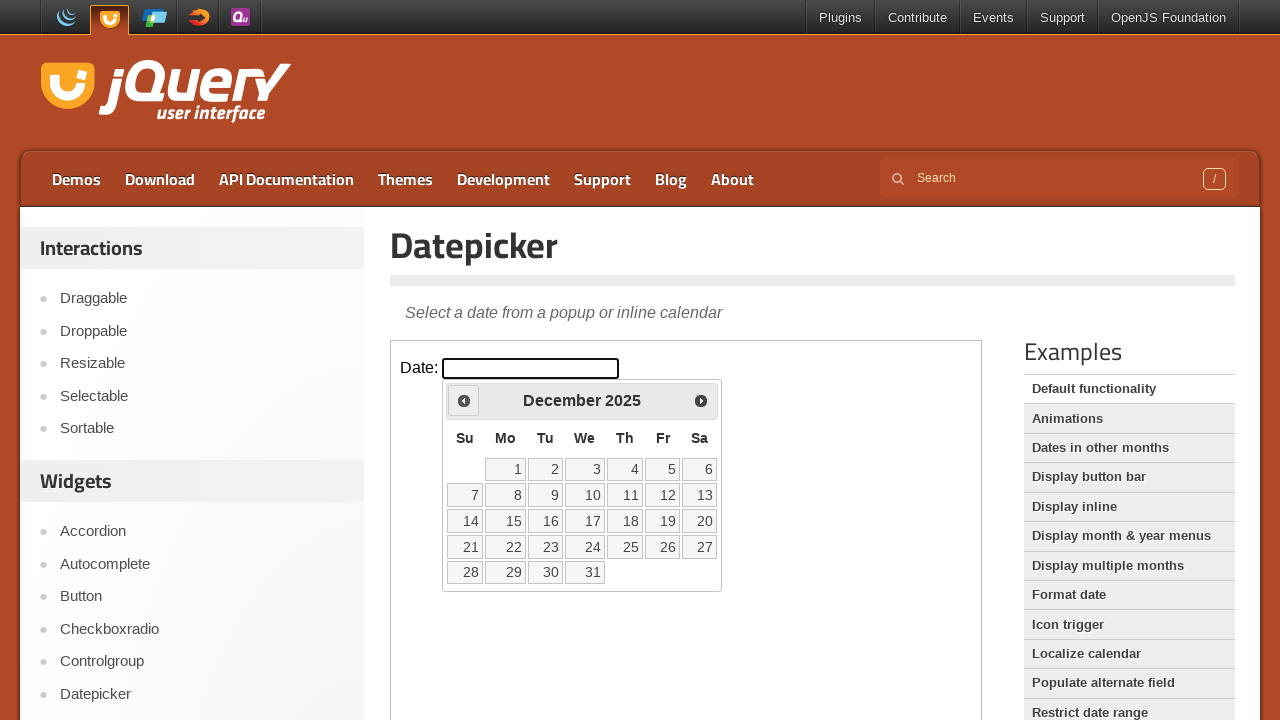

Clicked previous button to navigate to earlier month/year at (464, 400) on iframe >> nth=0 >> internal:control=enter-frame >> a.ui-datepicker-prev.ui-corne
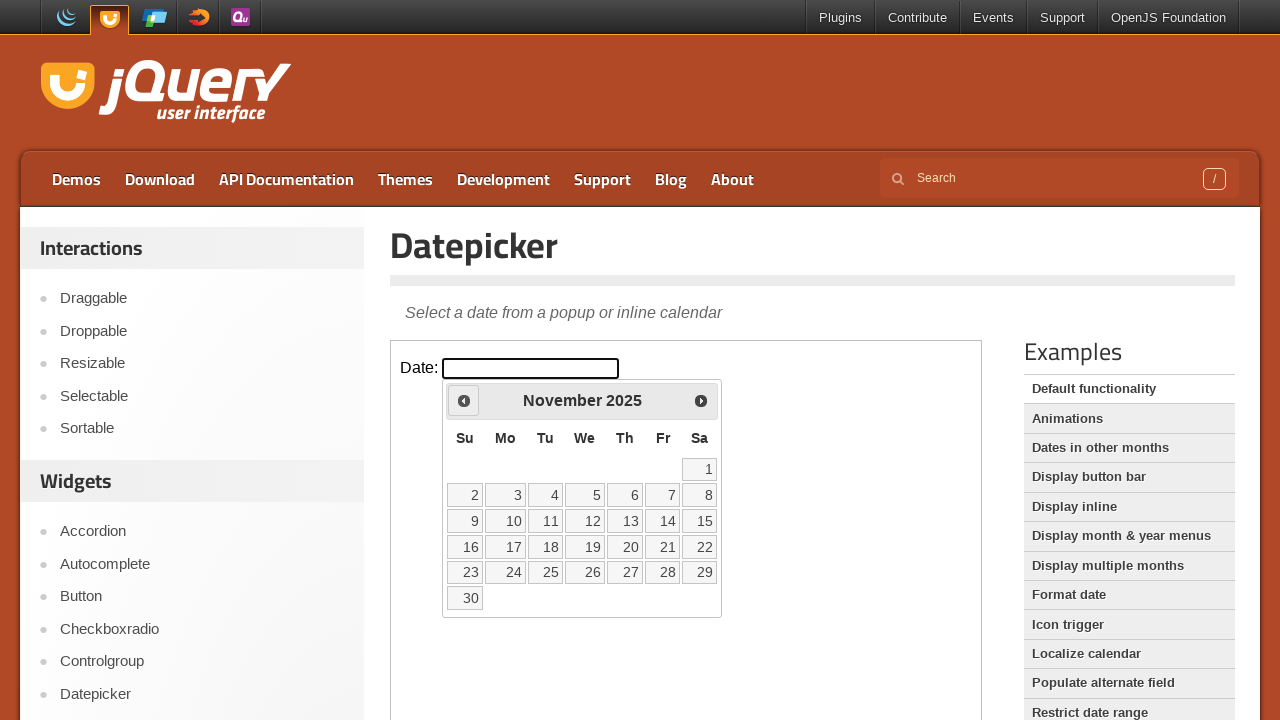

Retrieved current month 'November' and year '2025' from datepicker
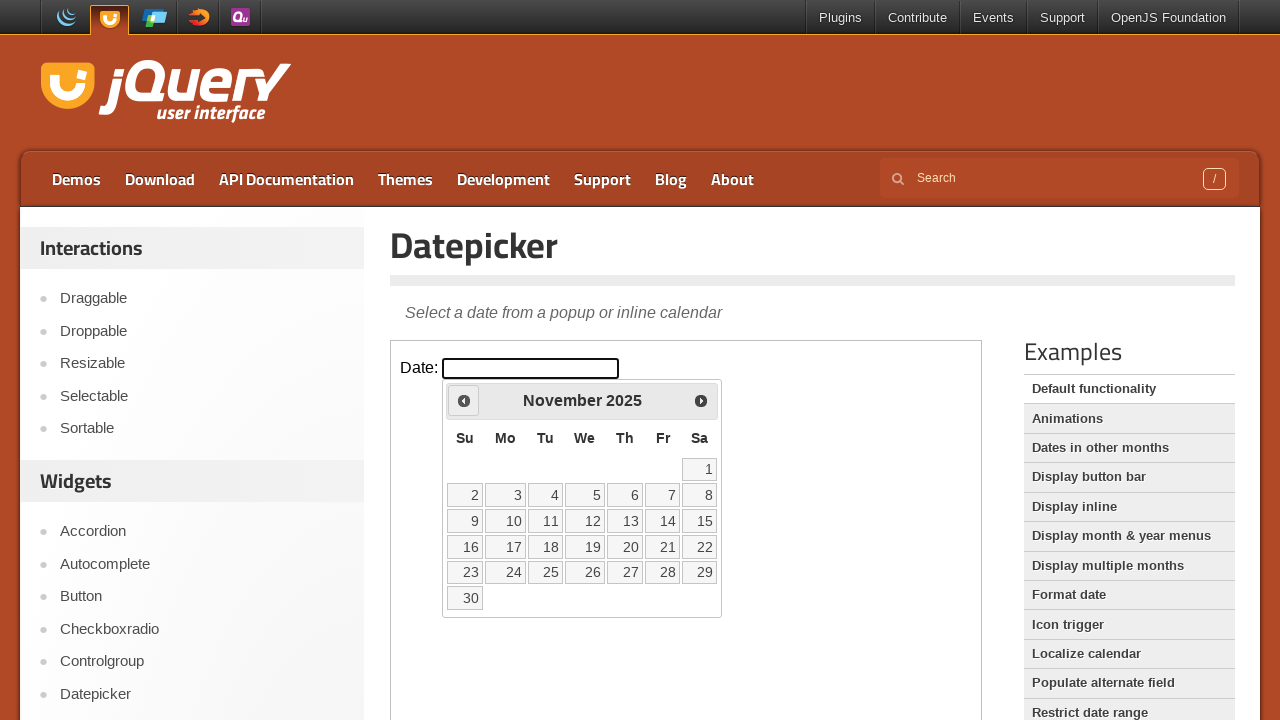

Clicked previous button to navigate to earlier month/year at (464, 400) on iframe >> nth=0 >> internal:control=enter-frame >> a.ui-datepicker-prev.ui-corne
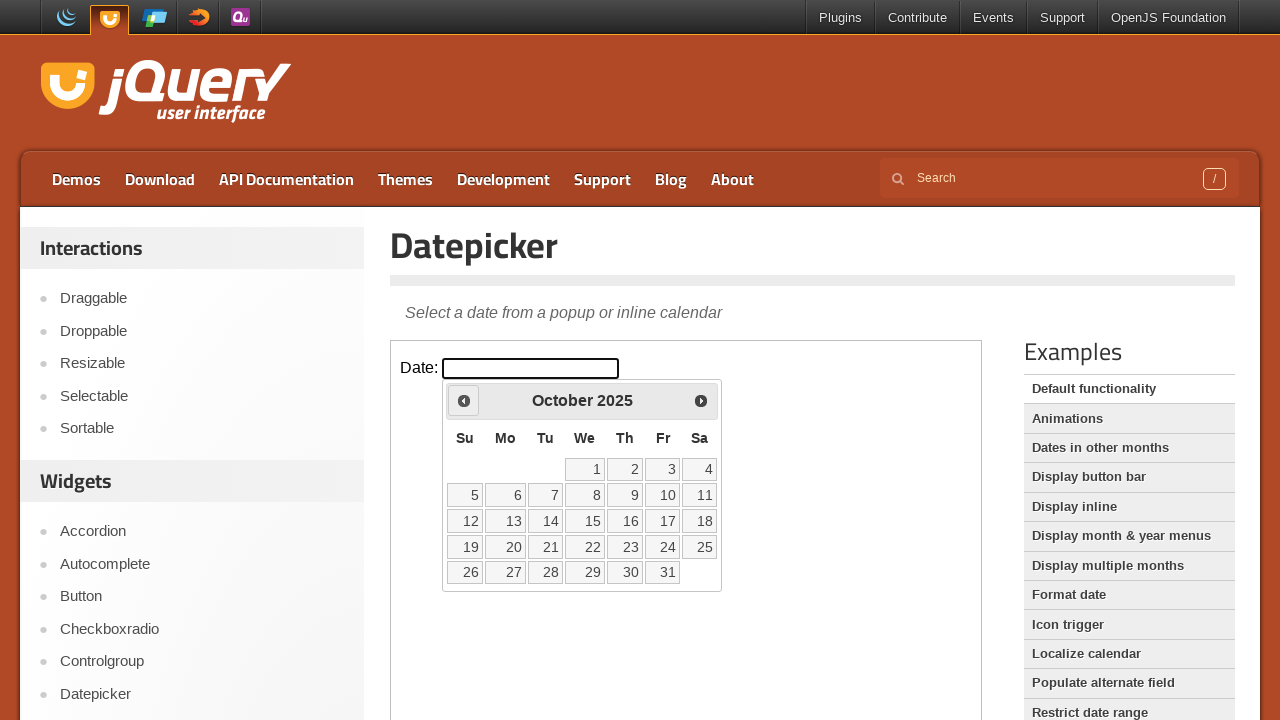

Retrieved current month 'October' and year '2025' from datepicker
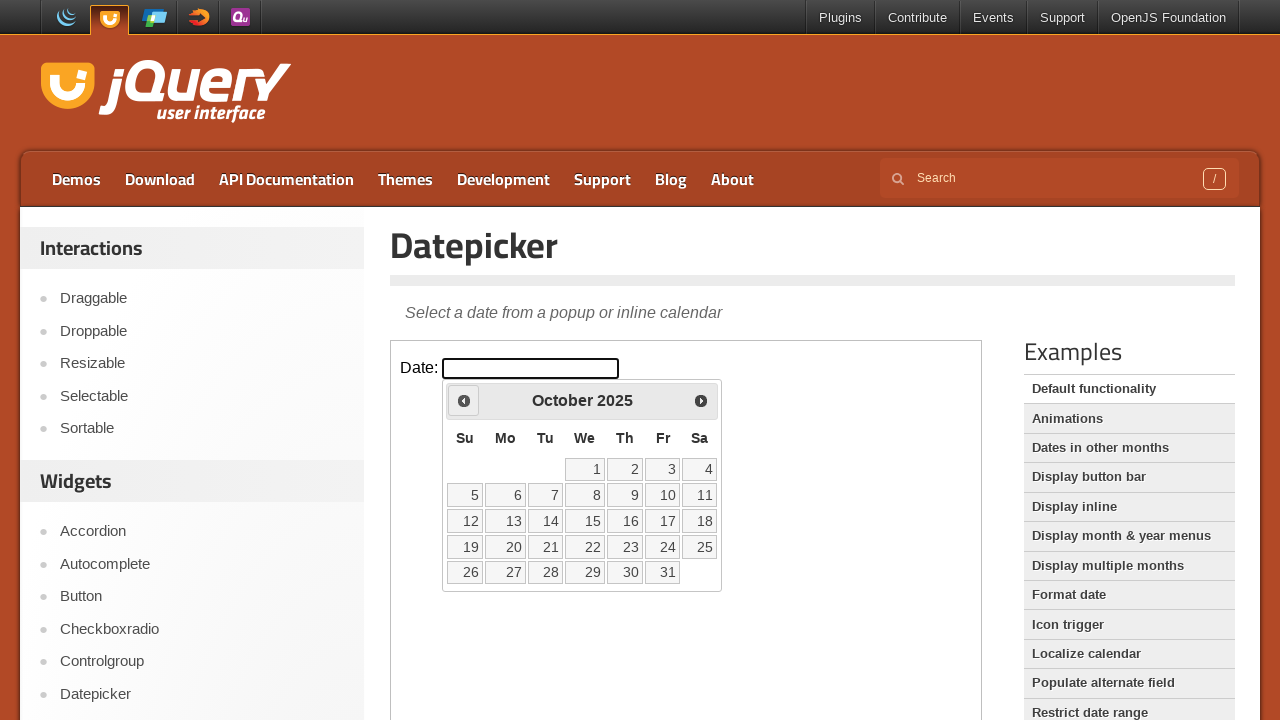

Clicked previous button to navigate to earlier month/year at (464, 400) on iframe >> nth=0 >> internal:control=enter-frame >> a.ui-datepicker-prev.ui-corne
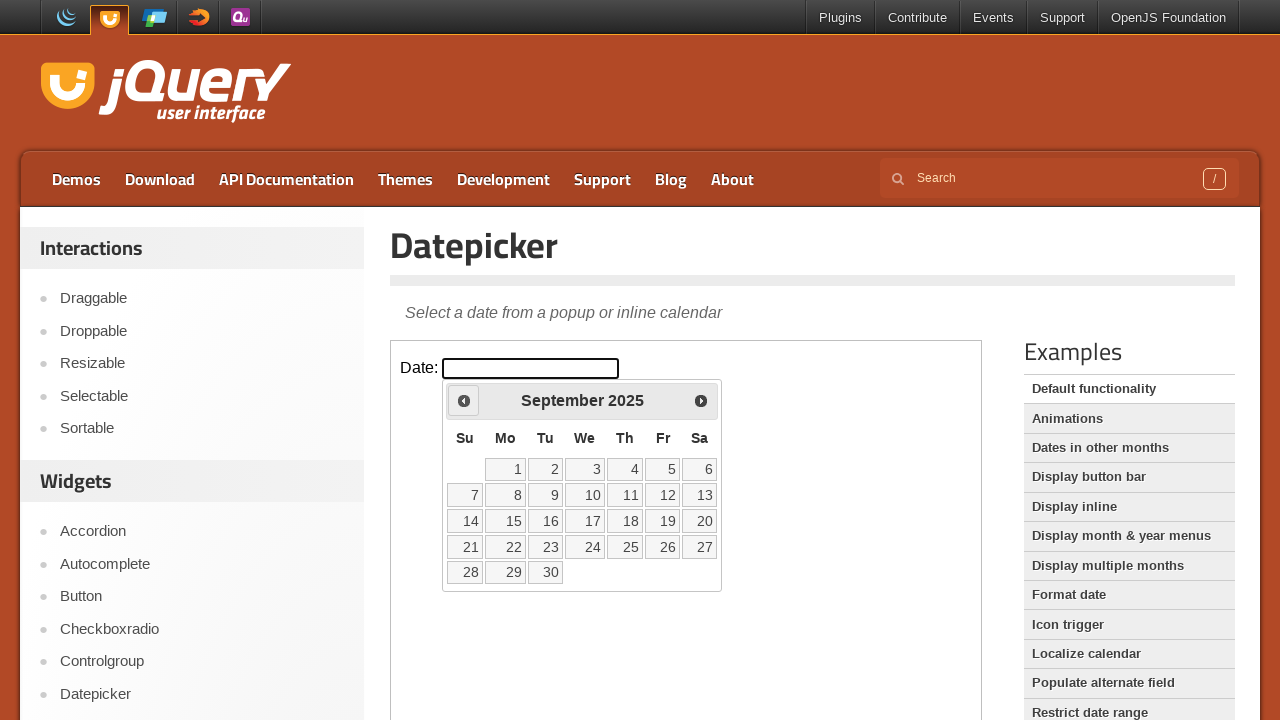

Retrieved current month 'September' and year '2025' from datepicker
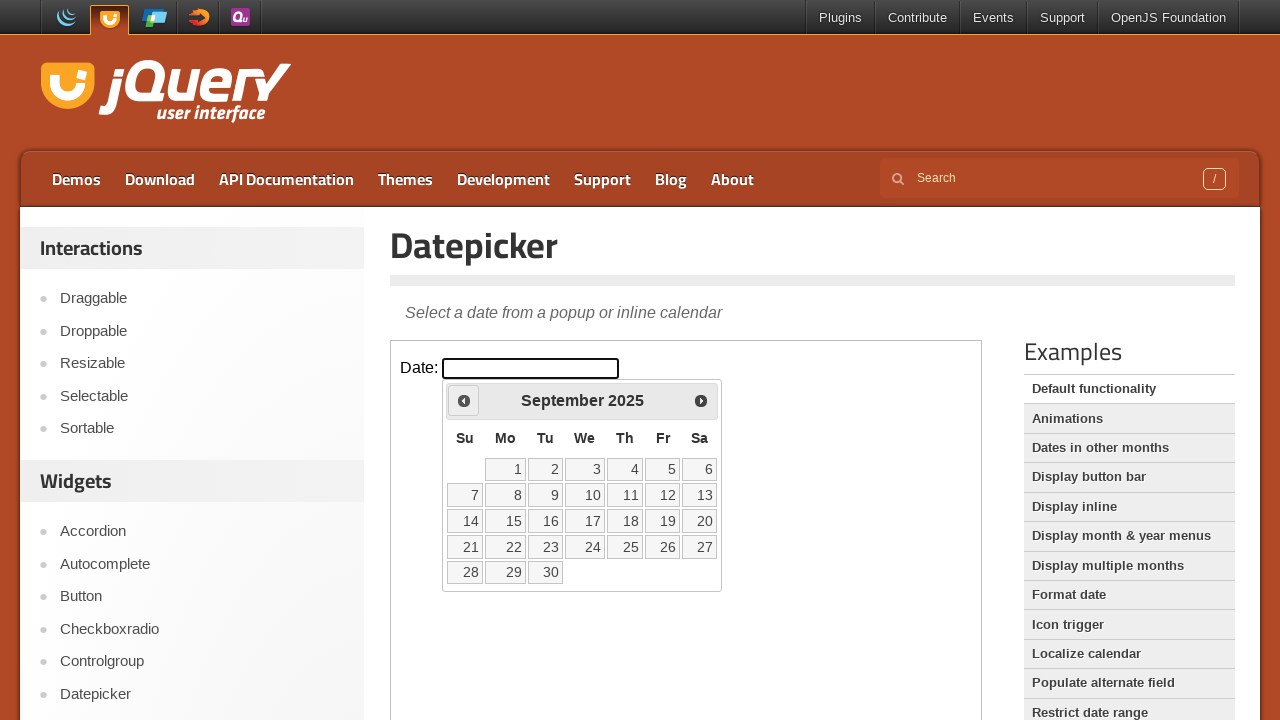

Clicked previous button to navigate to earlier month/year at (464, 400) on iframe >> nth=0 >> internal:control=enter-frame >> a.ui-datepicker-prev.ui-corne
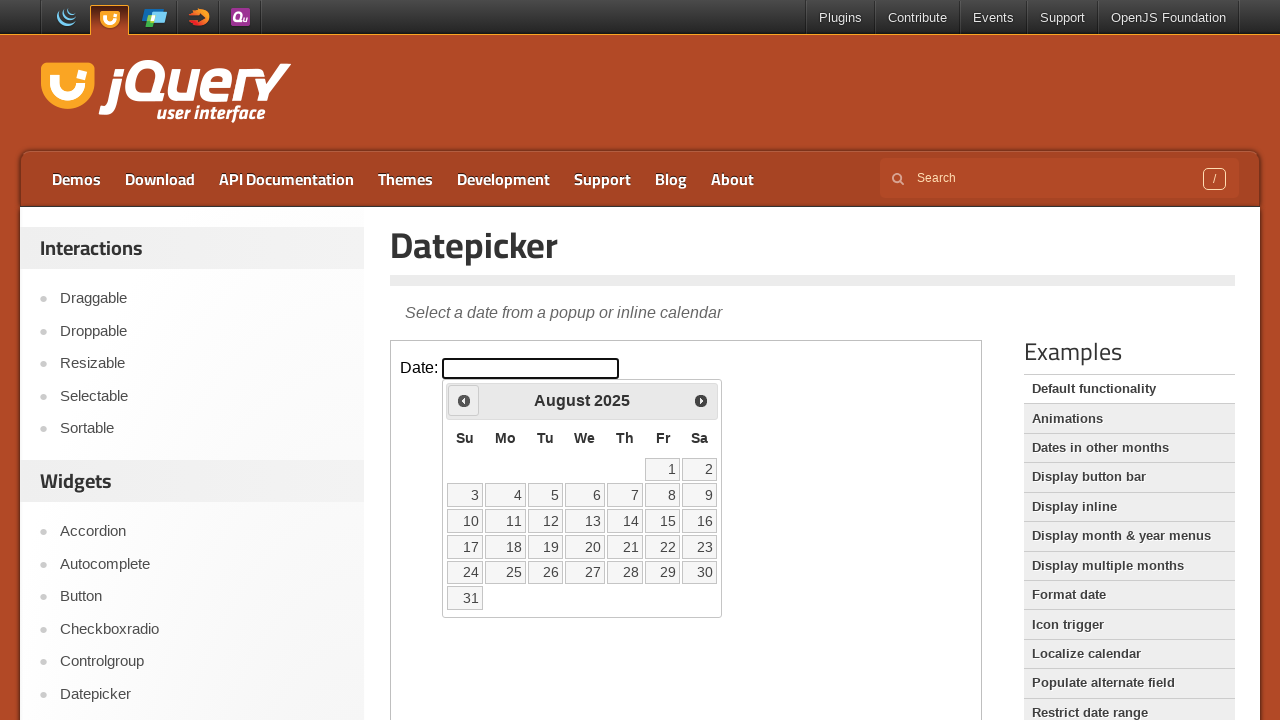

Retrieved current month 'August' and year '2025' from datepicker
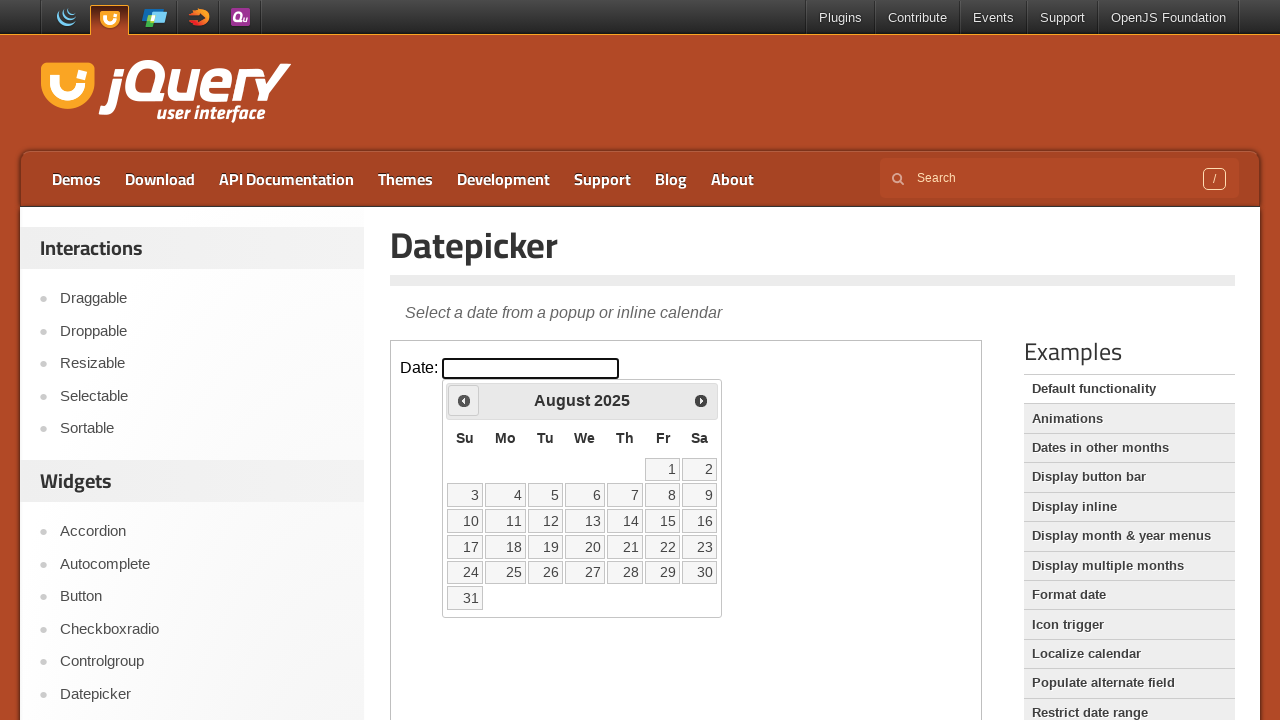

Clicked previous button to navigate to earlier month/year at (464, 400) on iframe >> nth=0 >> internal:control=enter-frame >> a.ui-datepicker-prev.ui-corne
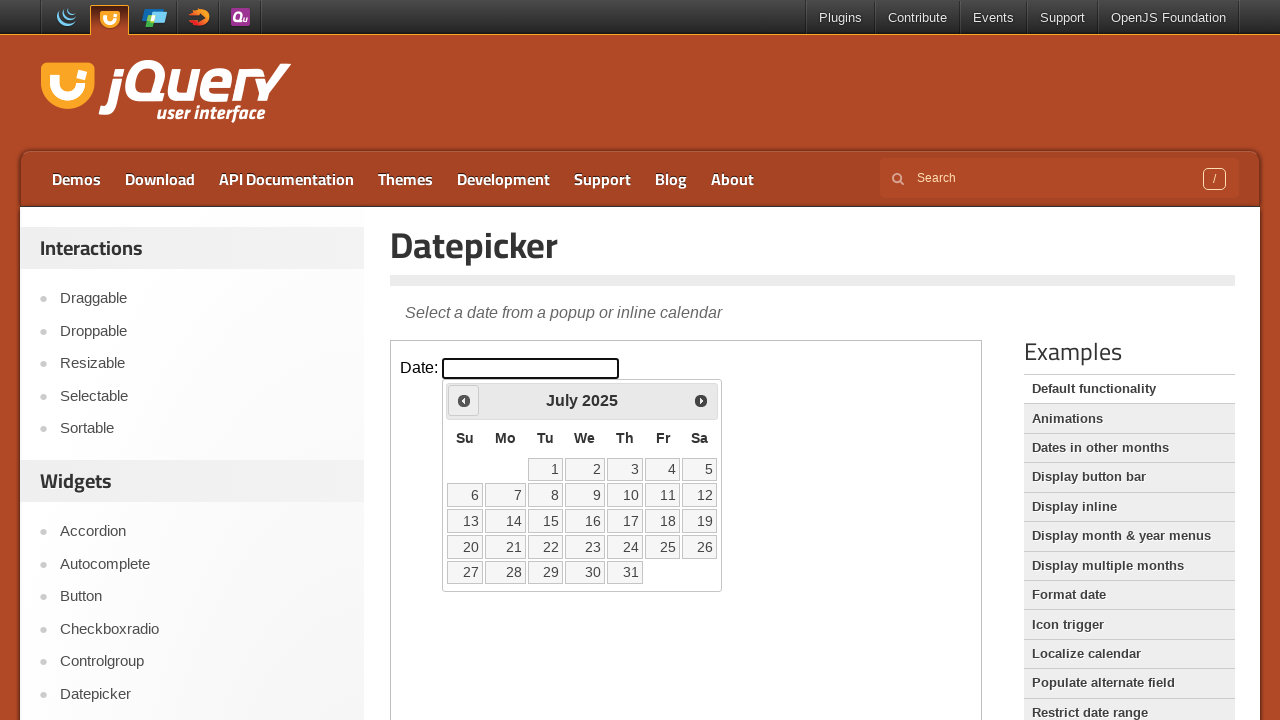

Retrieved current month 'July' and year '2025' from datepicker
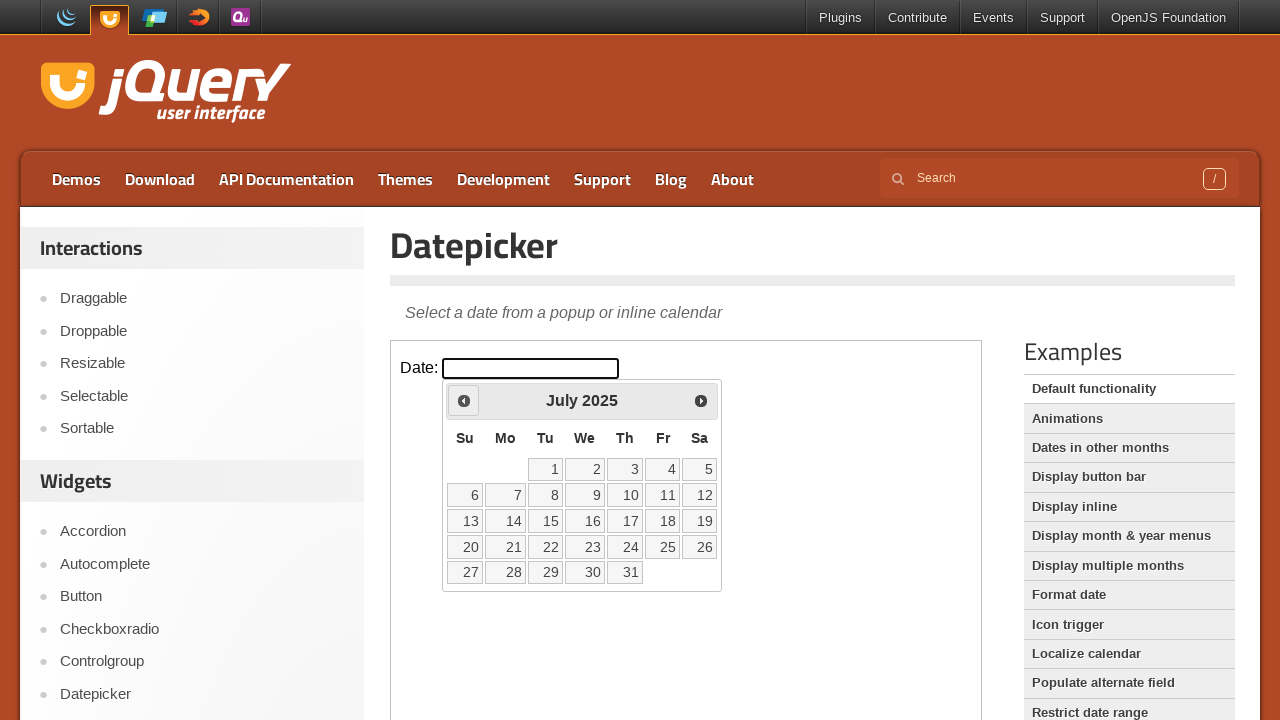

Clicked previous button to navigate to earlier month/year at (464, 400) on iframe >> nth=0 >> internal:control=enter-frame >> a.ui-datepicker-prev.ui-corne
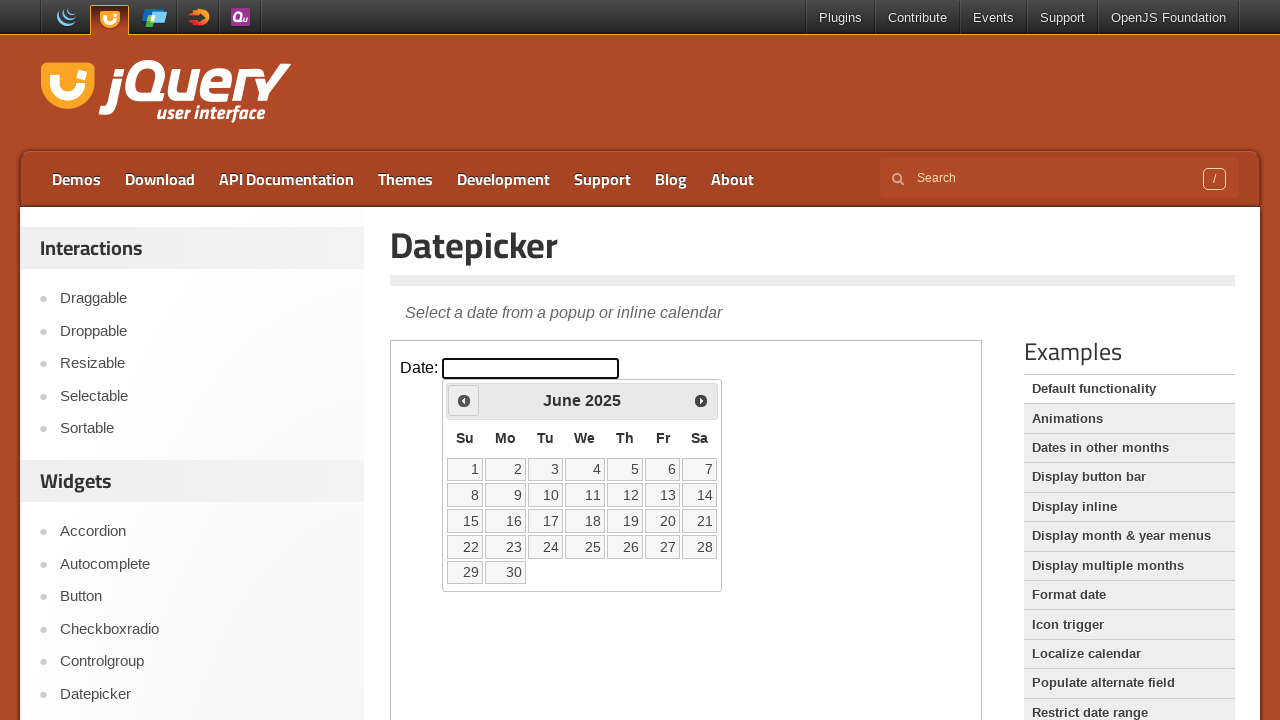

Retrieved current month 'June' and year '2025' from datepicker
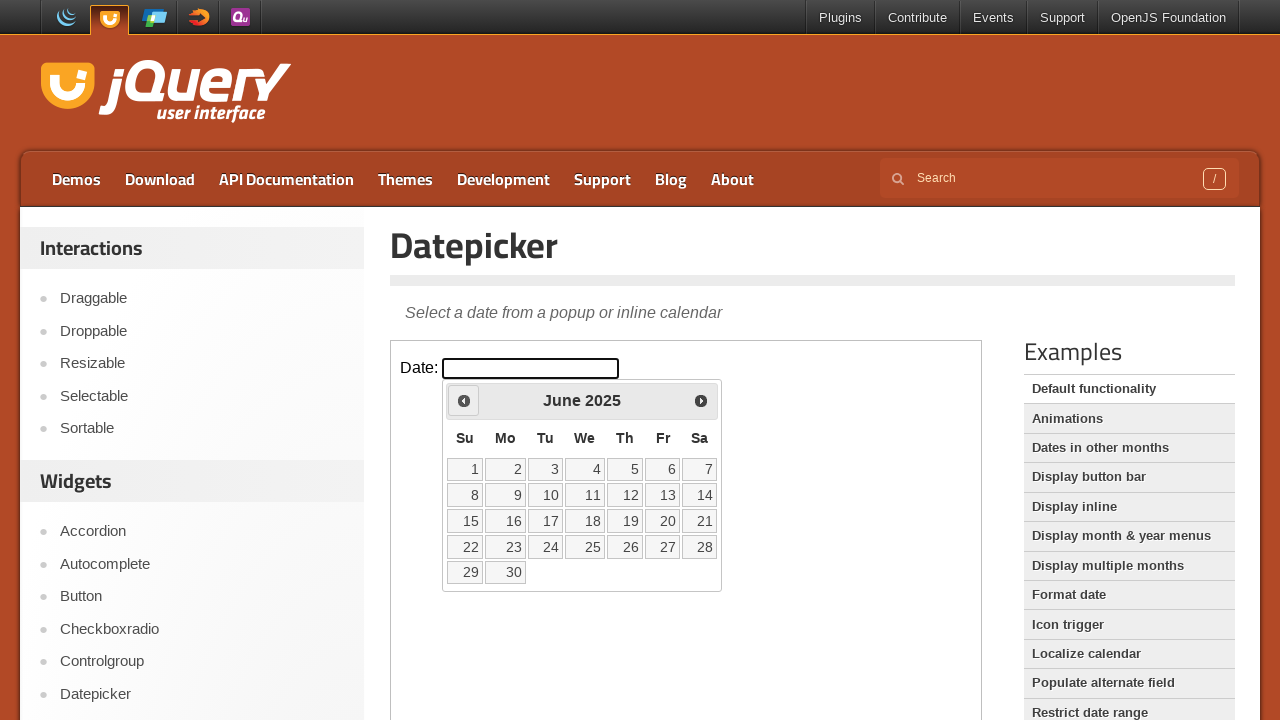

Clicked previous button to navigate to earlier month/year at (464, 400) on iframe >> nth=0 >> internal:control=enter-frame >> a.ui-datepicker-prev.ui-corne
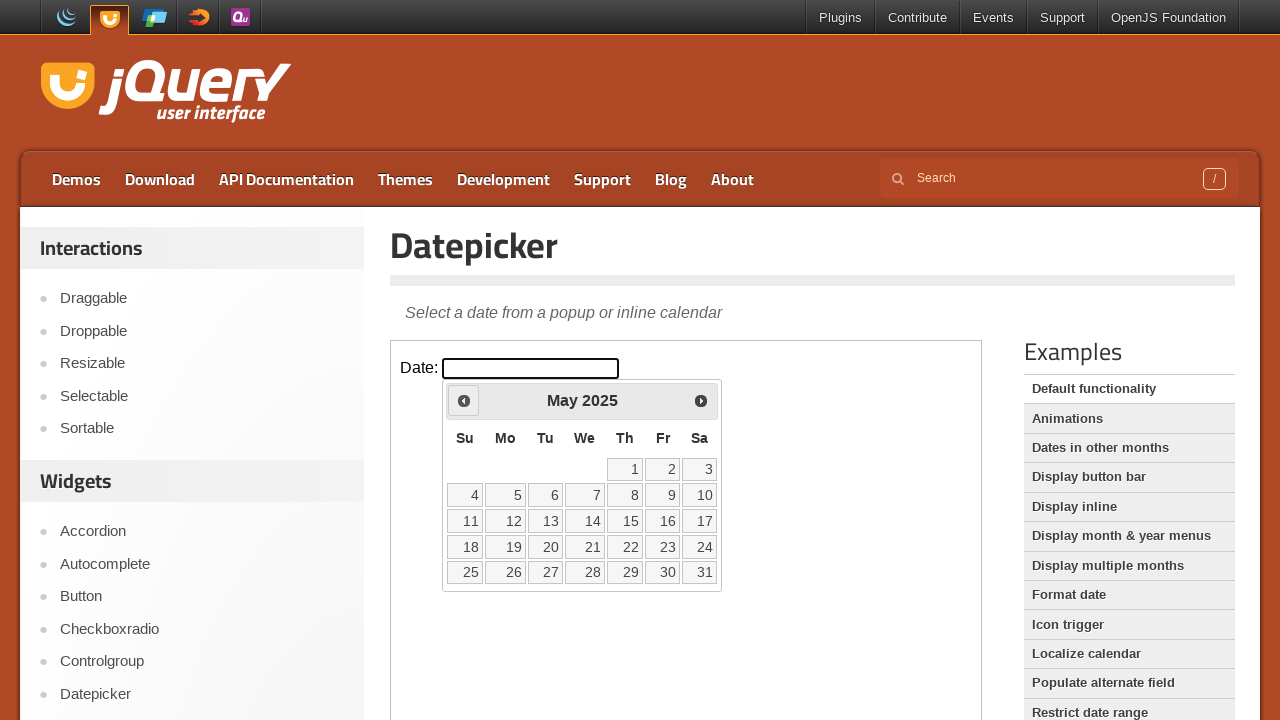

Retrieved current month 'May' and year '2025' from datepicker
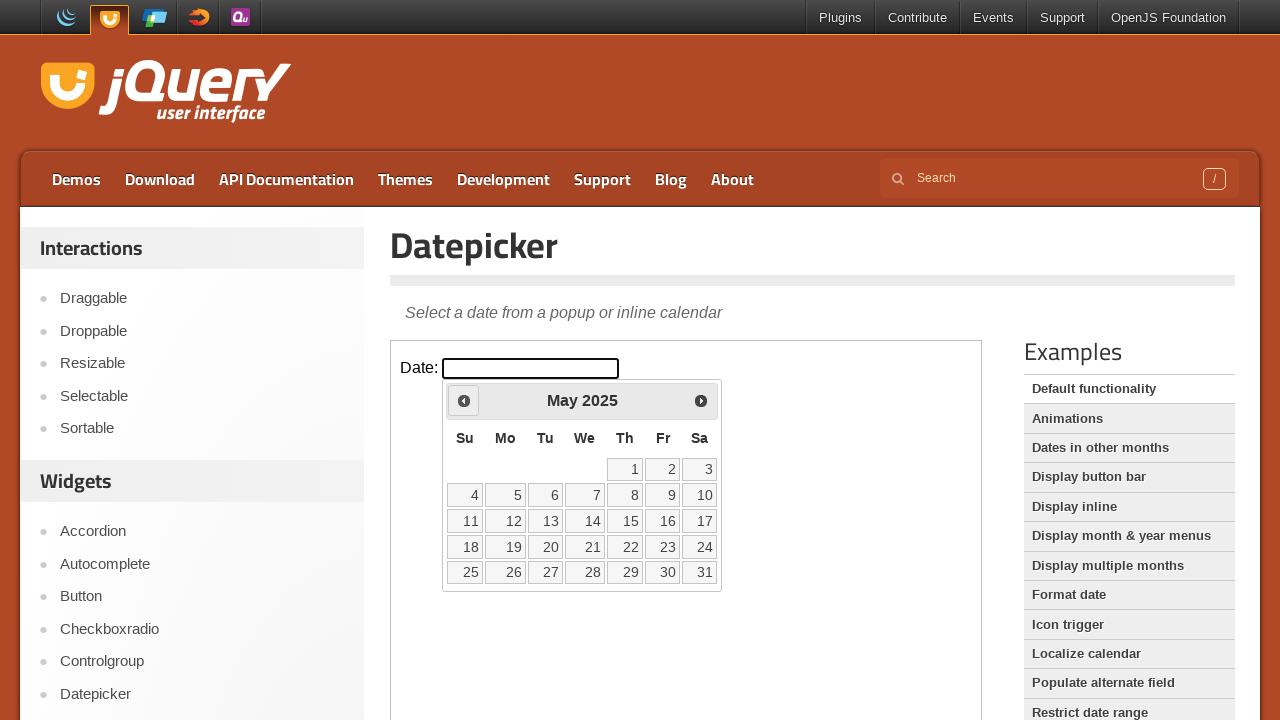

Clicked previous button to navigate to earlier month/year at (464, 400) on iframe >> nth=0 >> internal:control=enter-frame >> a.ui-datepicker-prev.ui-corne
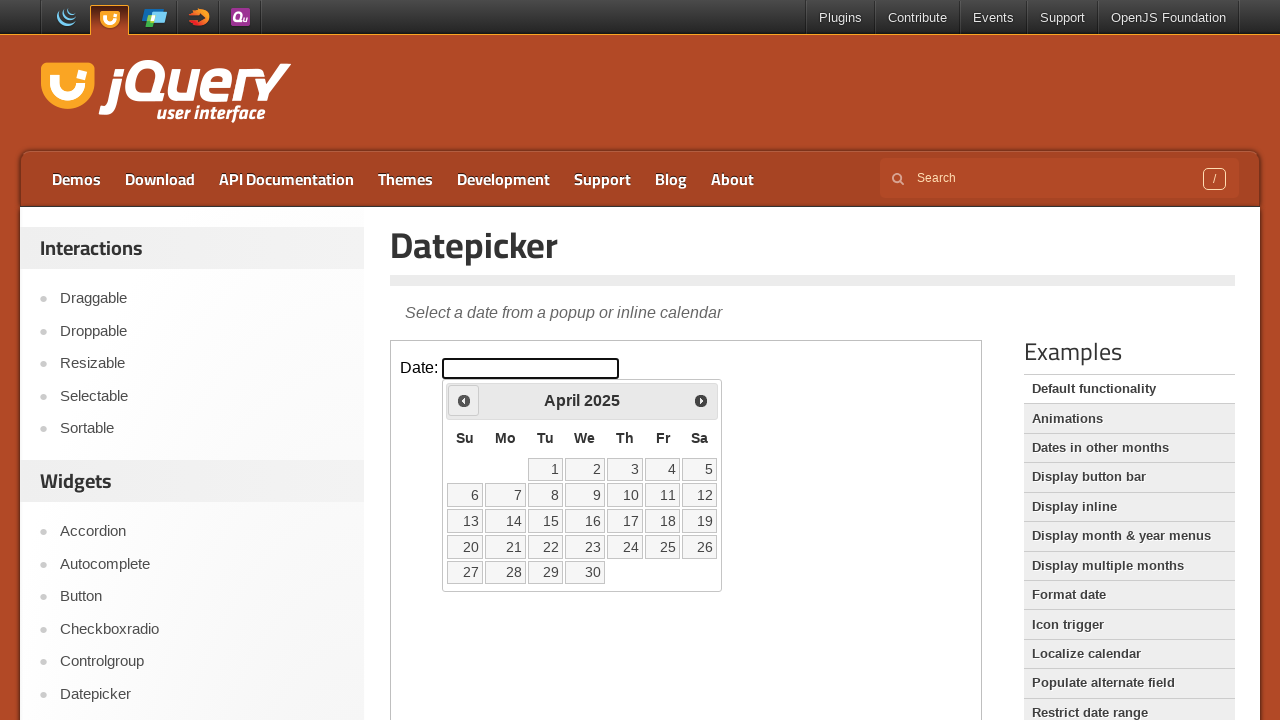

Retrieved current month 'April' and year '2025' from datepicker
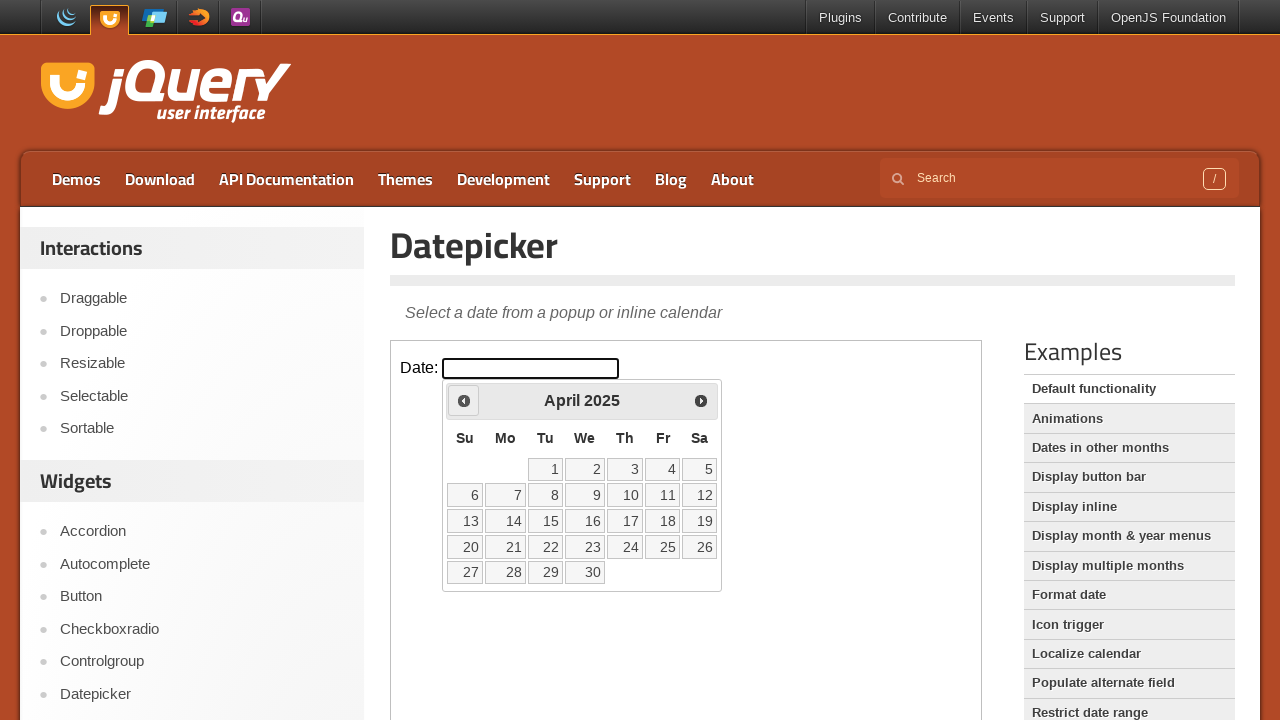

Clicked previous button to navigate to earlier month/year at (464, 400) on iframe >> nth=0 >> internal:control=enter-frame >> a.ui-datepicker-prev.ui-corne
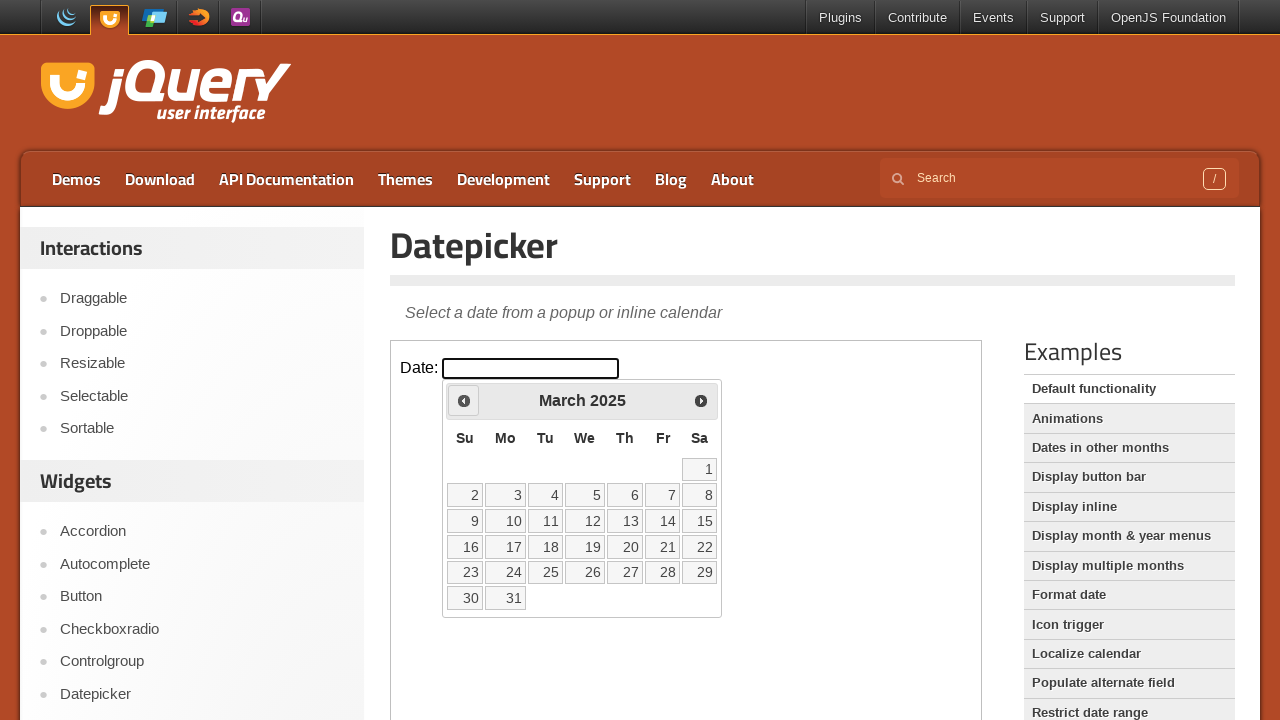

Retrieved current month 'March' and year '2025' from datepicker
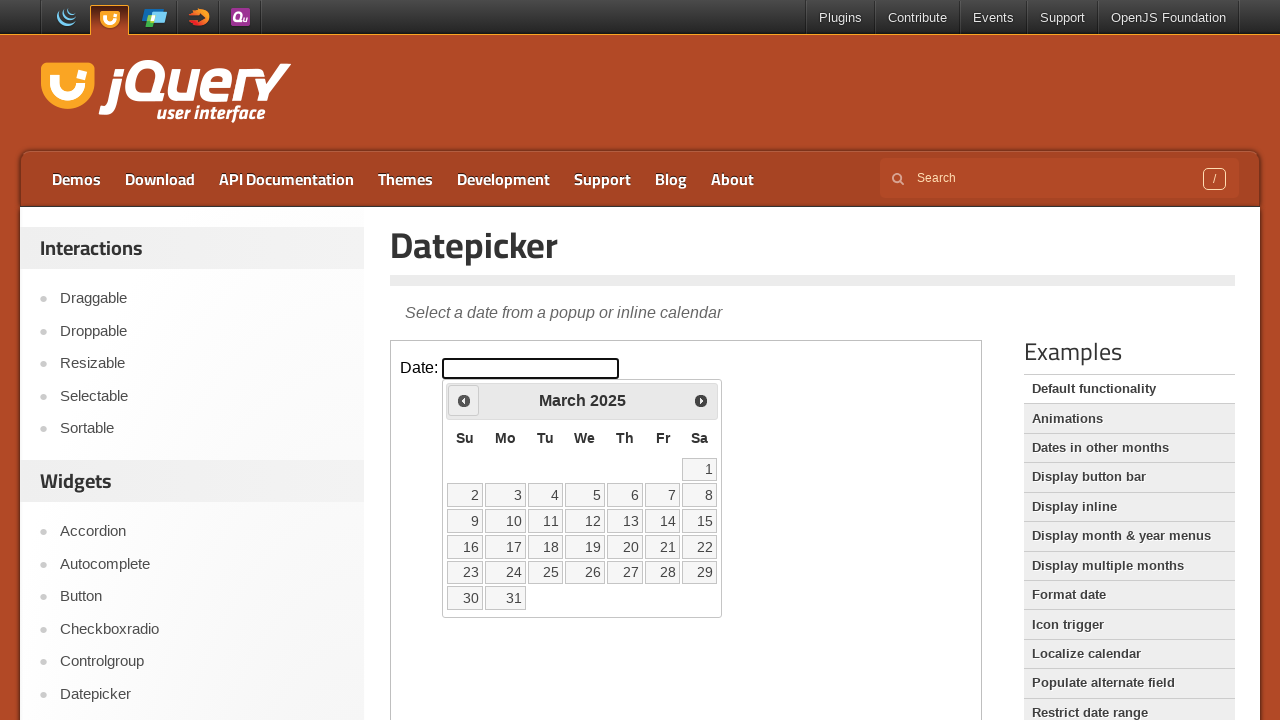

Clicked previous button to navigate to earlier month/year at (464, 400) on iframe >> nth=0 >> internal:control=enter-frame >> a.ui-datepicker-prev.ui-corne
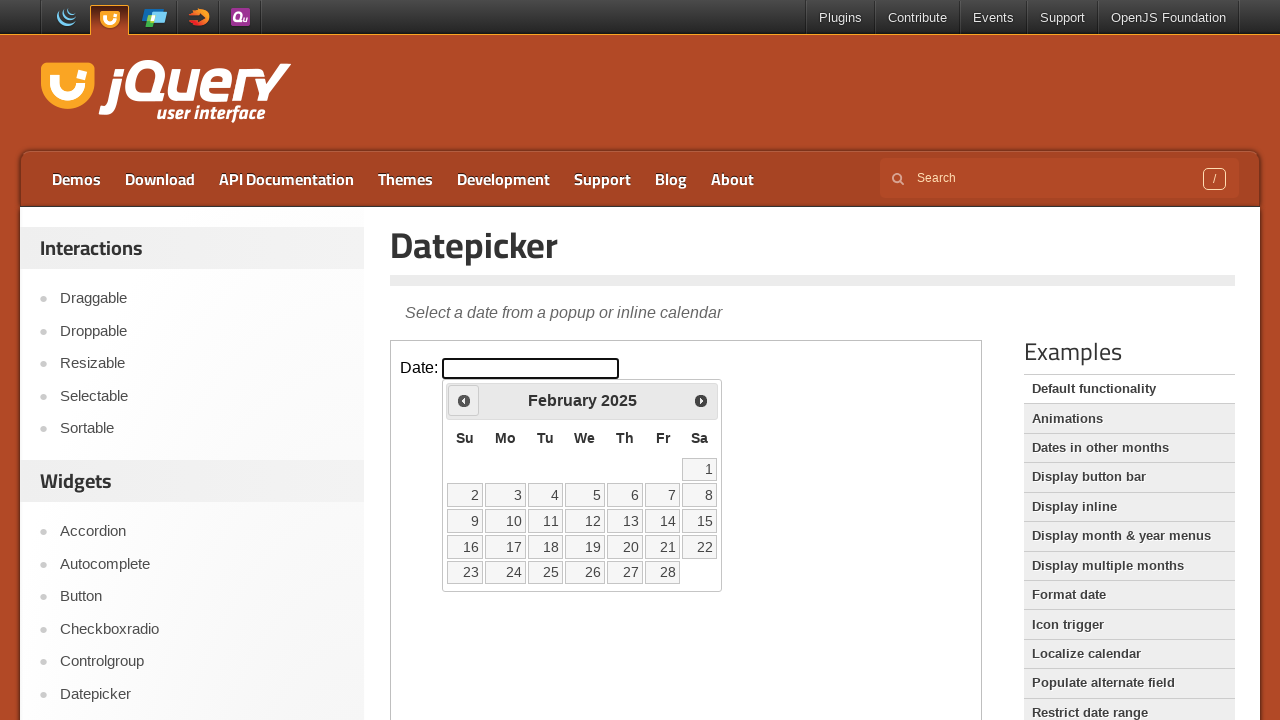

Retrieved current month 'February' and year '2025' from datepicker
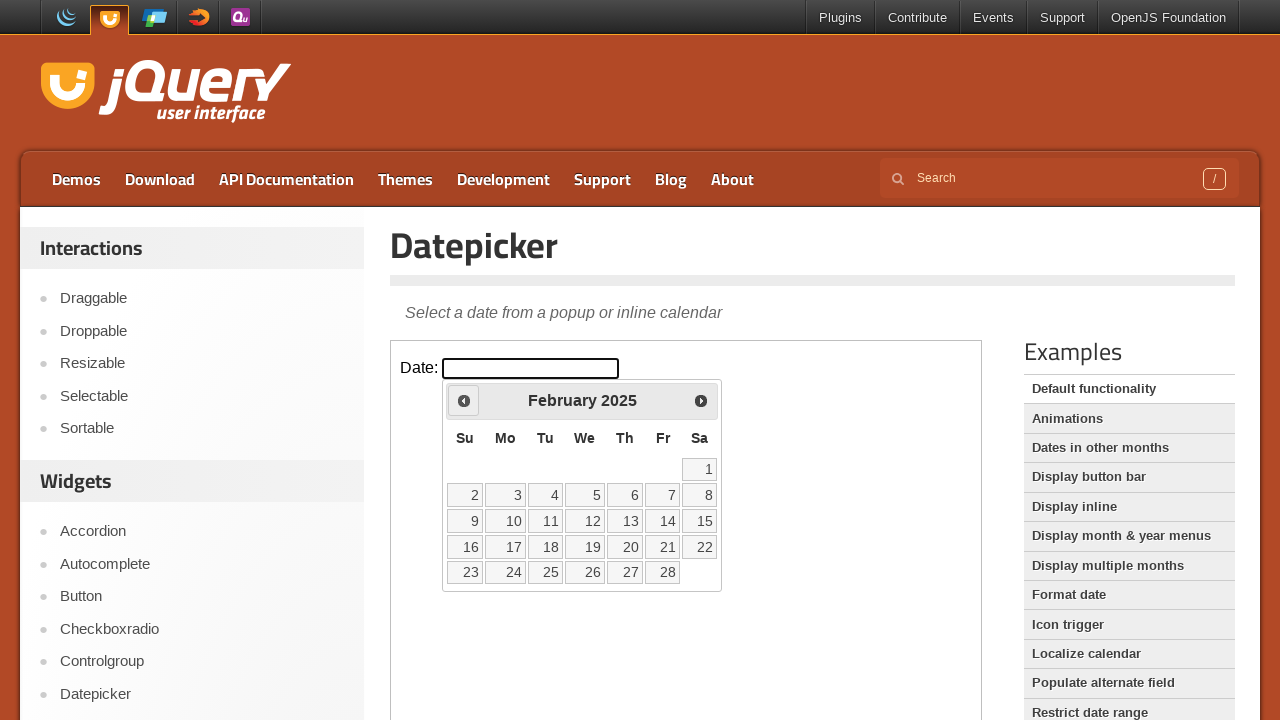

Clicked previous button to navigate to earlier month/year at (464, 400) on iframe >> nth=0 >> internal:control=enter-frame >> a.ui-datepicker-prev.ui-corne
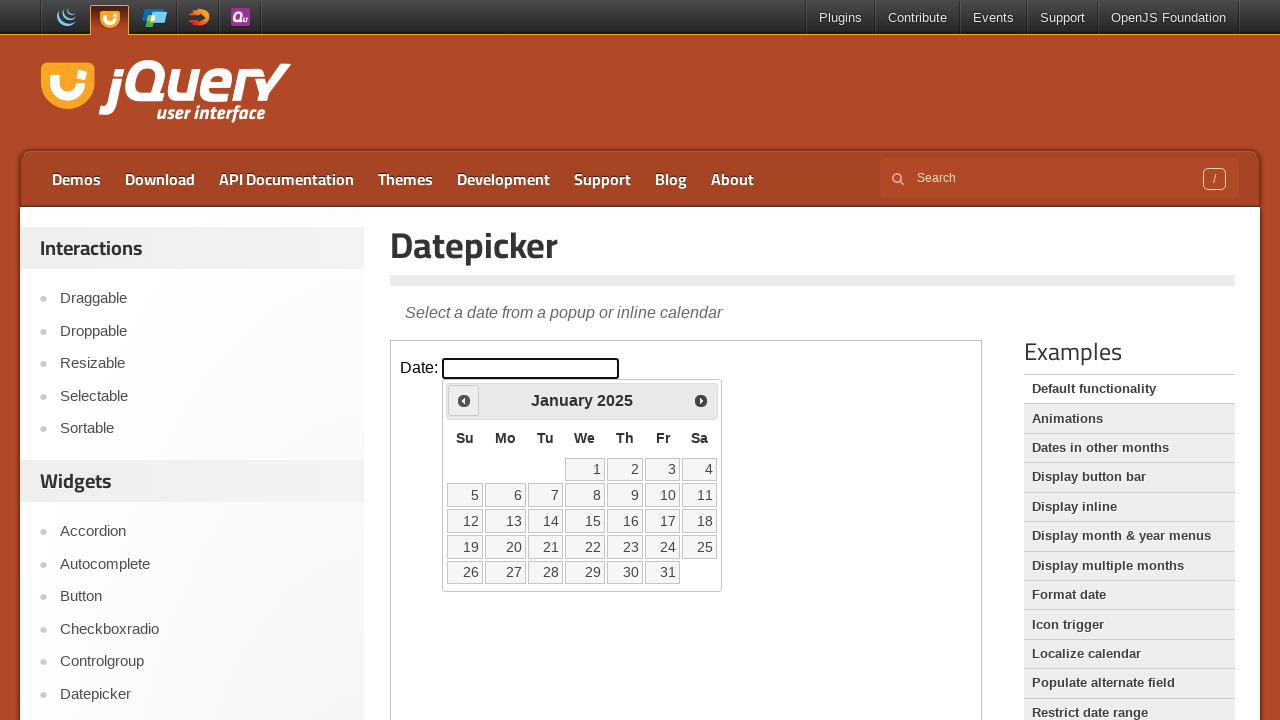

Retrieved current month 'January' and year '2025' from datepicker
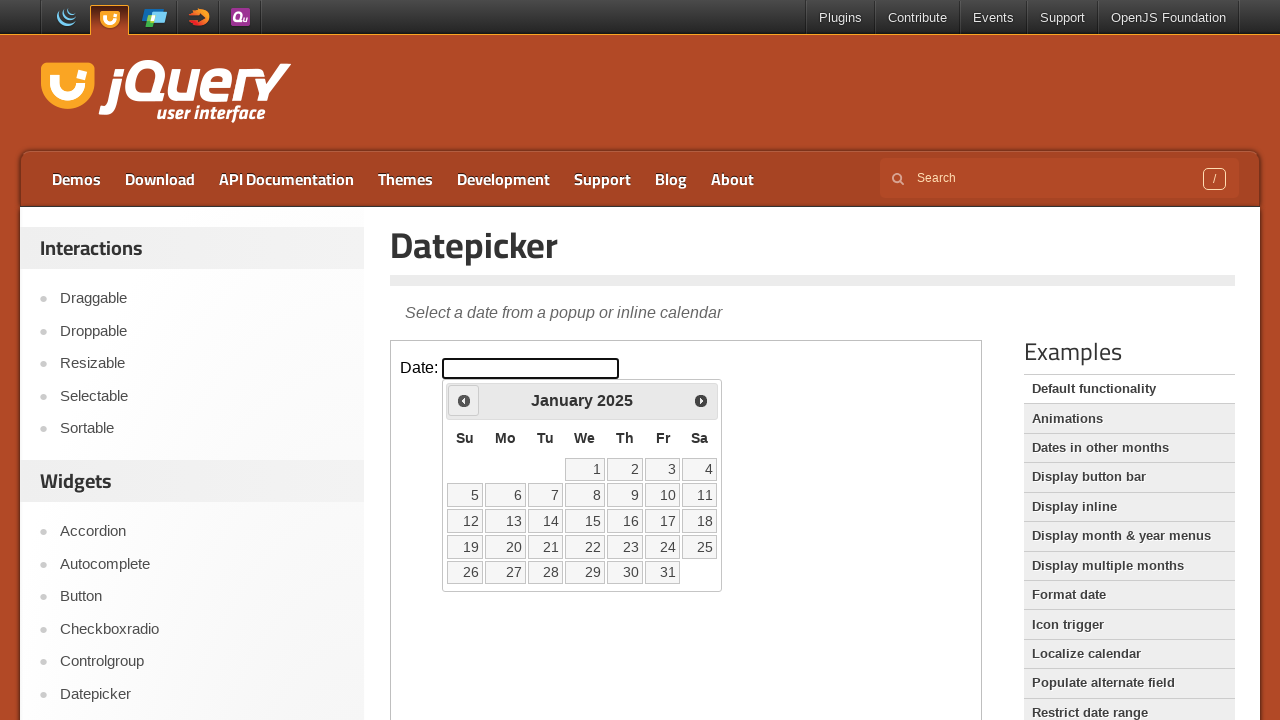

Clicked previous button to navigate to earlier month/year at (464, 400) on iframe >> nth=0 >> internal:control=enter-frame >> a.ui-datepicker-prev.ui-corne
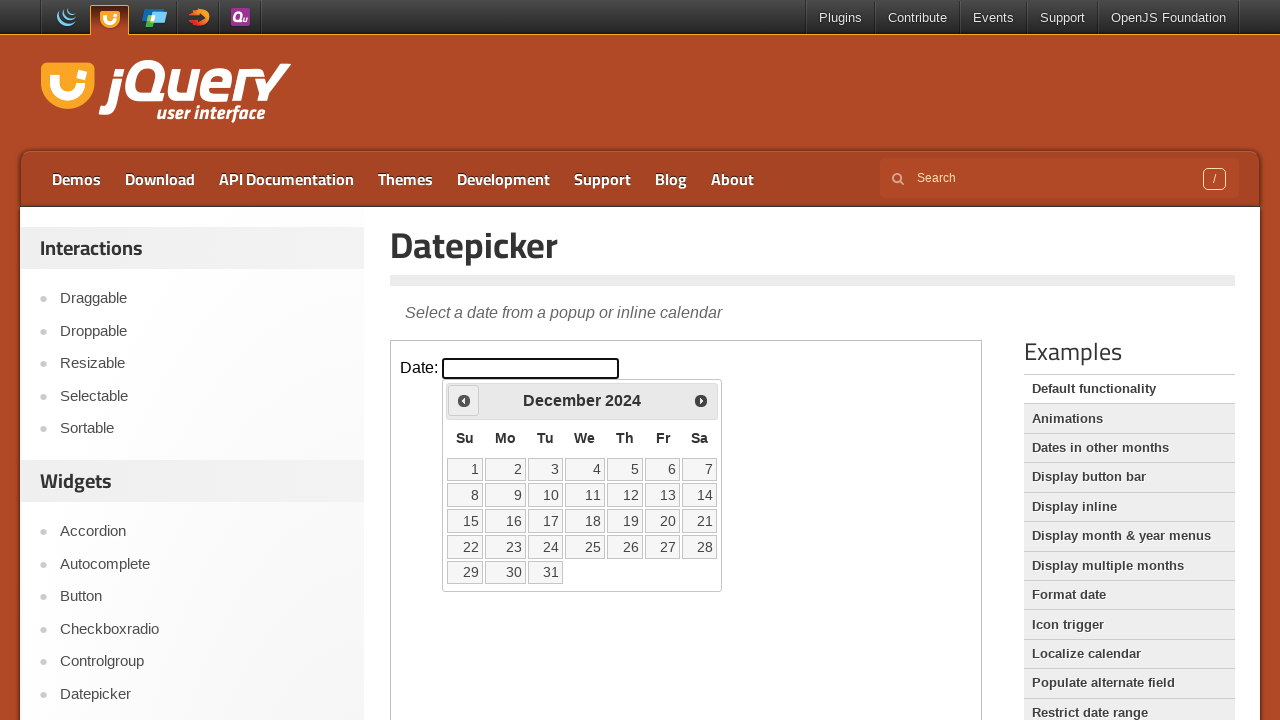

Retrieved current month 'December' and year '2024' from datepicker
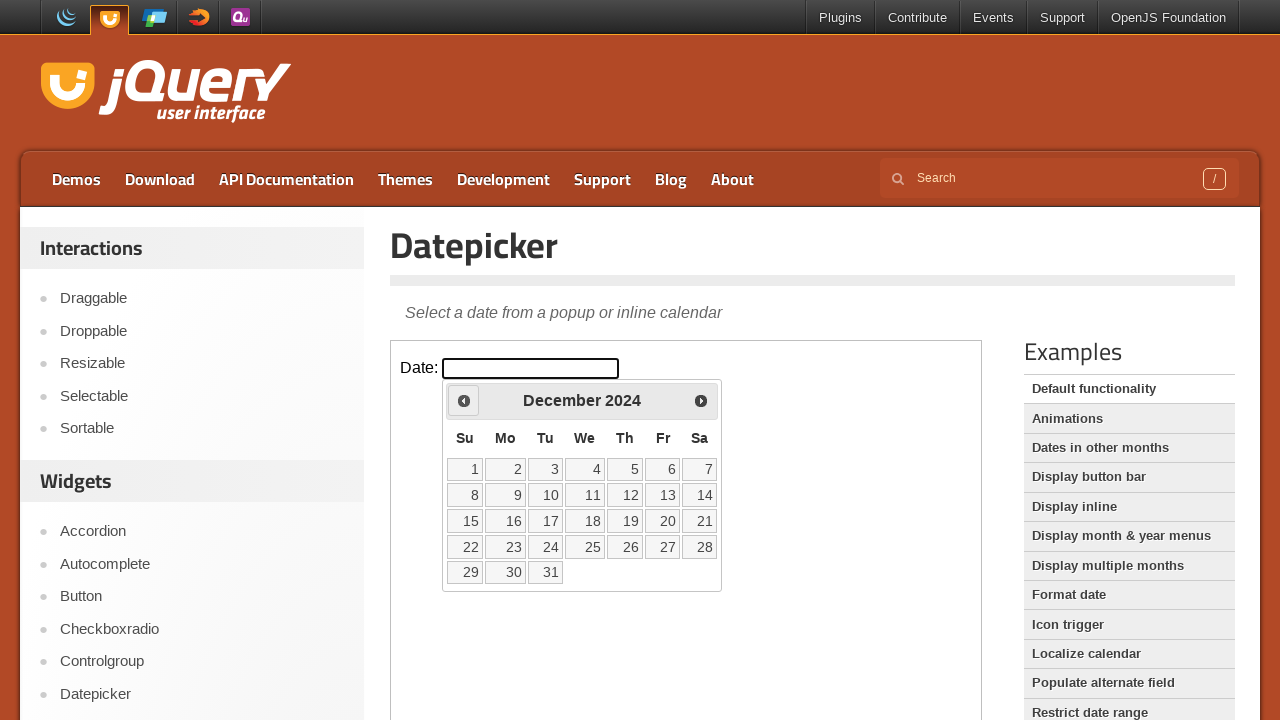

Clicked previous button to navigate to earlier month/year at (464, 400) on iframe >> nth=0 >> internal:control=enter-frame >> a.ui-datepicker-prev.ui-corne
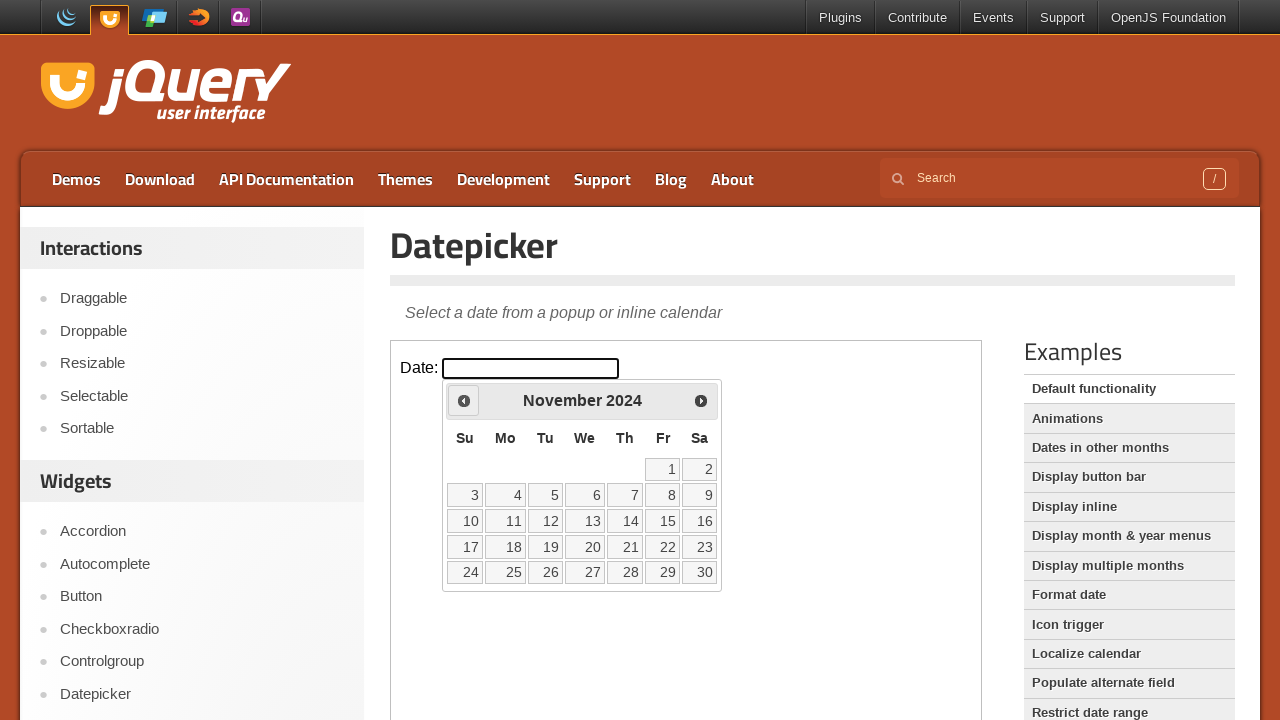

Retrieved current month 'November' and year '2024' from datepicker
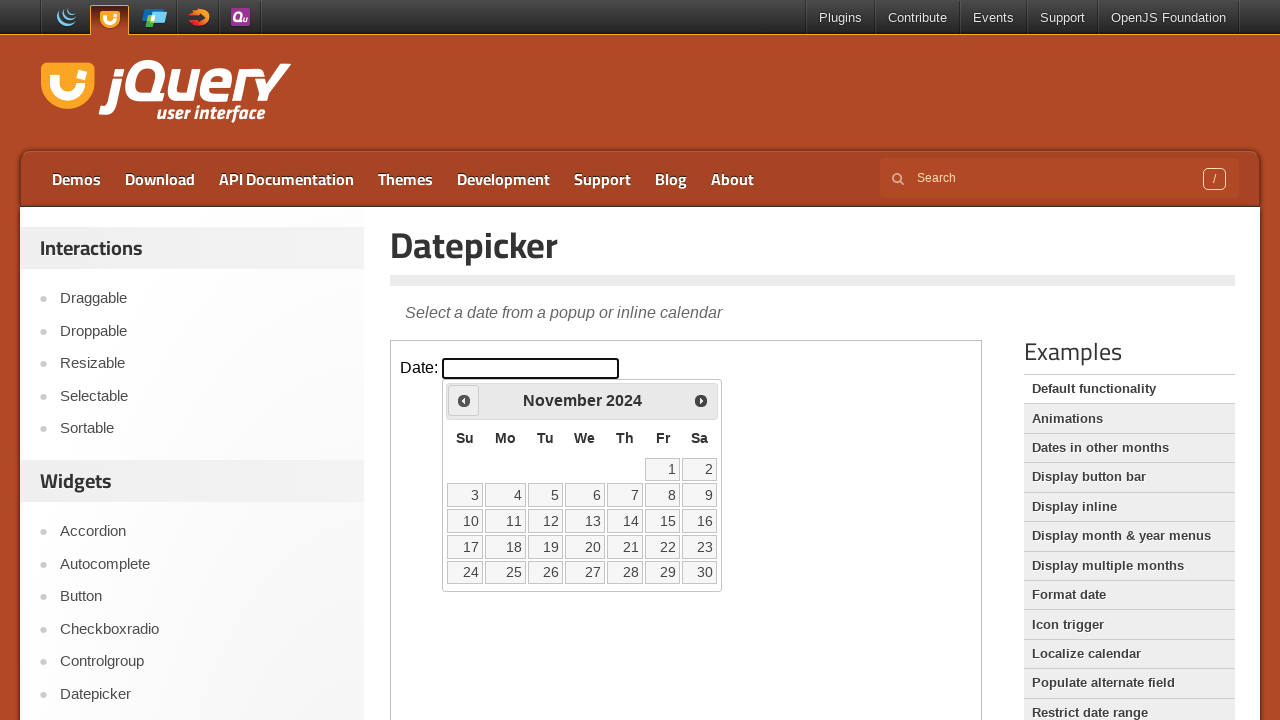

Clicked previous button to navigate to earlier month/year at (464, 400) on iframe >> nth=0 >> internal:control=enter-frame >> a.ui-datepicker-prev.ui-corne
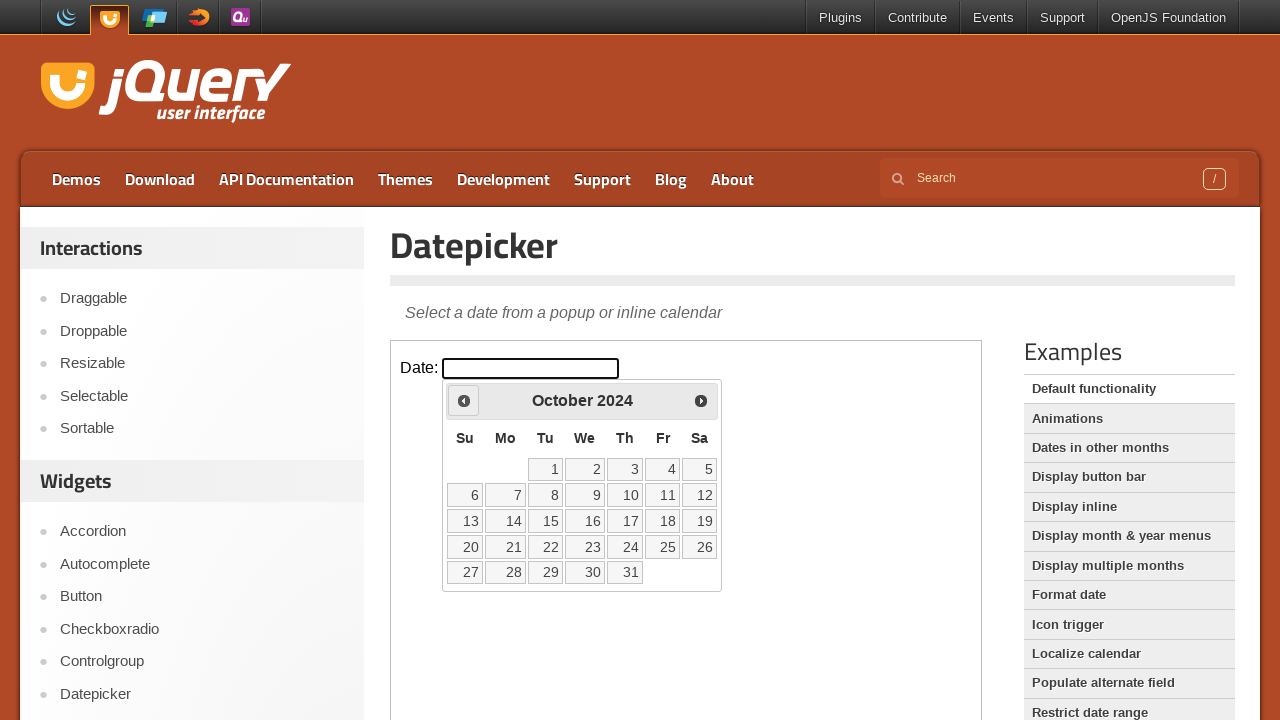

Retrieved current month 'October' and year '2024' from datepicker
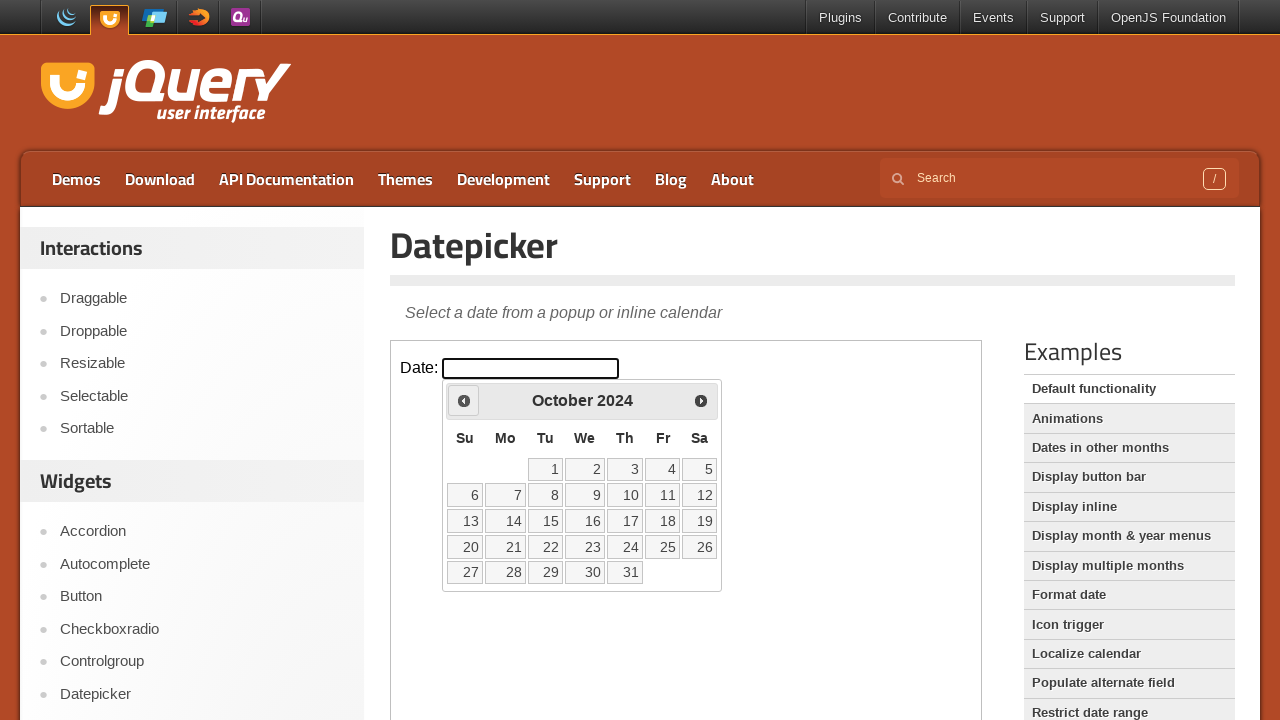

Clicked previous button to navigate to earlier month/year at (464, 400) on iframe >> nth=0 >> internal:control=enter-frame >> a.ui-datepicker-prev.ui-corne
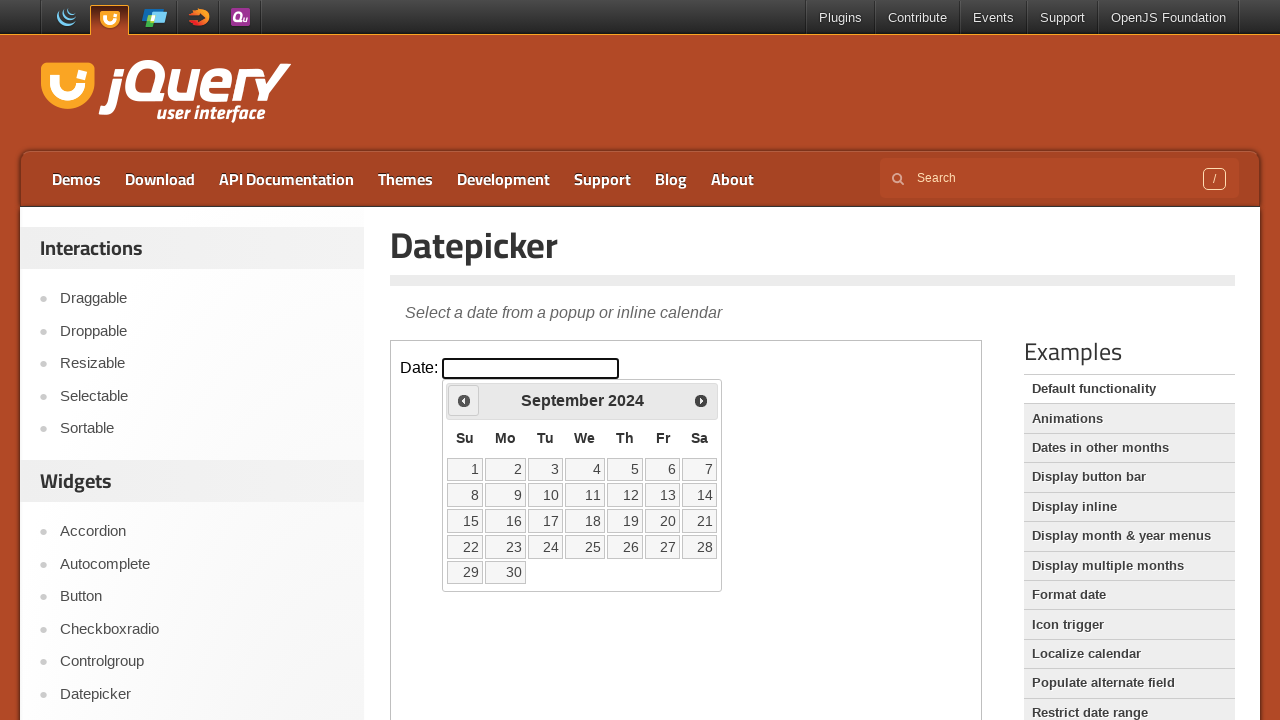

Retrieved current month 'September' and year '2024' from datepicker
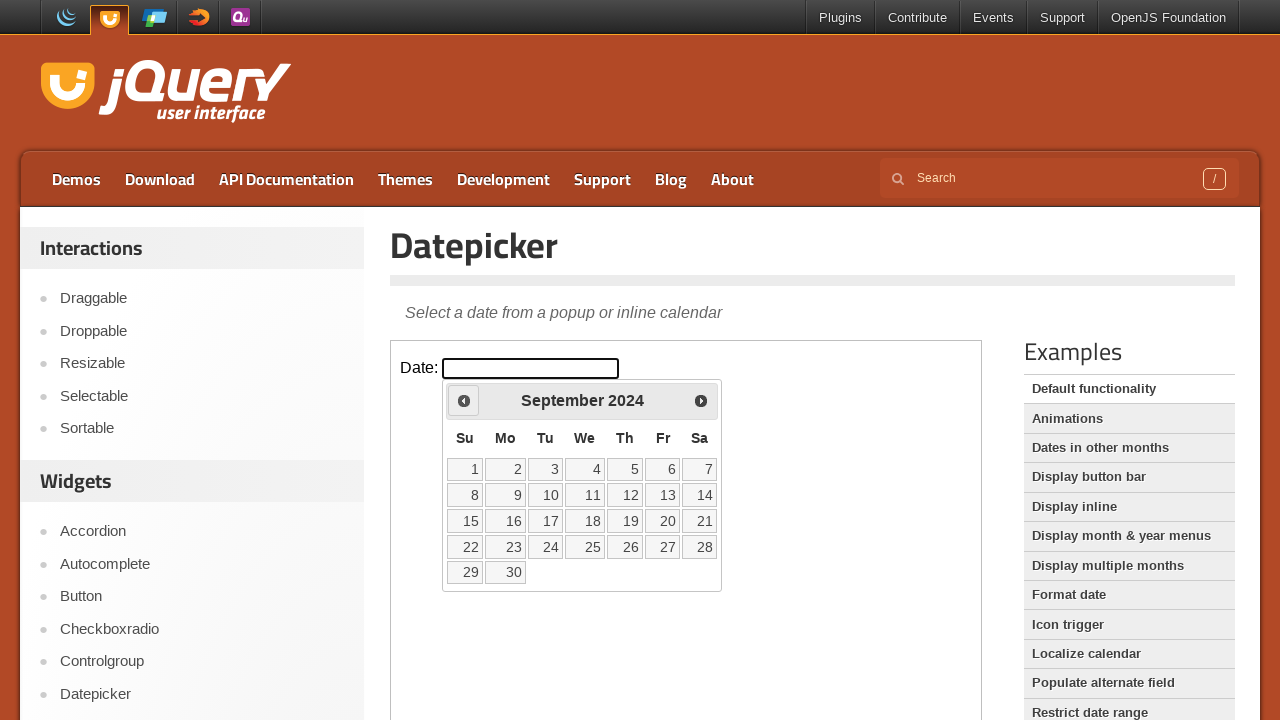

Clicked previous button to navigate to earlier month/year at (464, 400) on iframe >> nth=0 >> internal:control=enter-frame >> a.ui-datepicker-prev.ui-corne
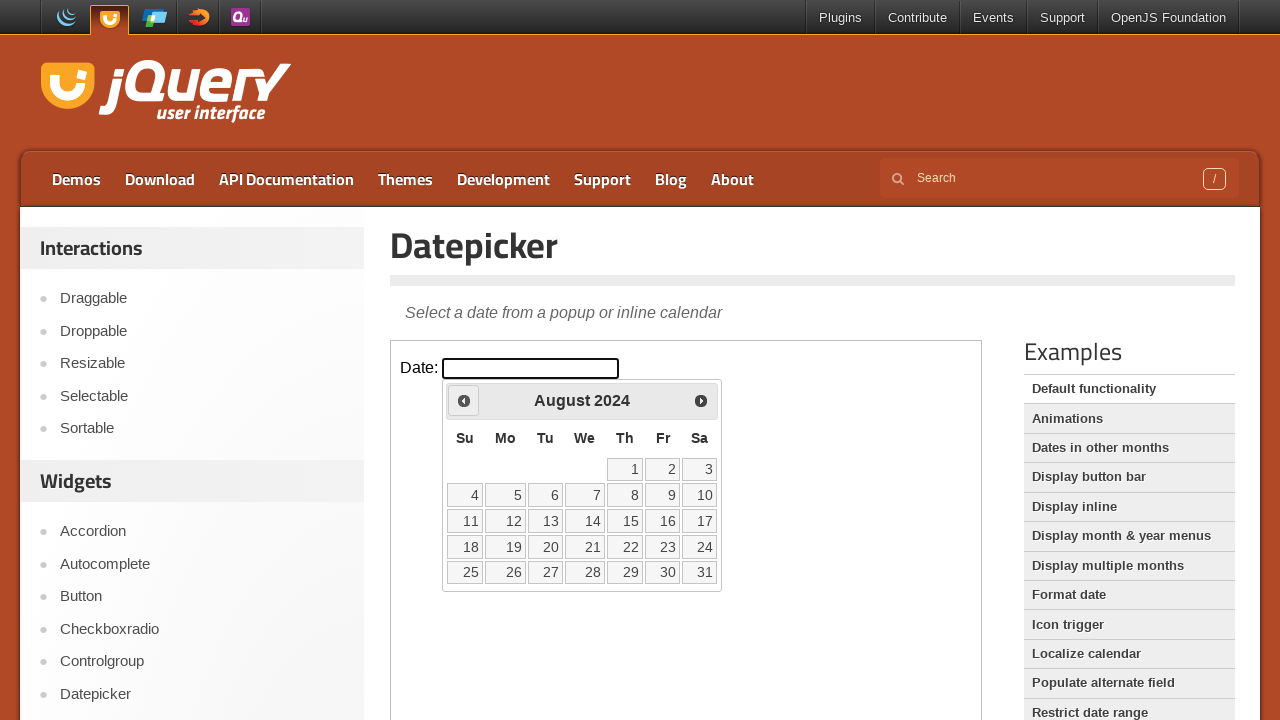

Retrieved current month 'August' and year '2024' from datepicker
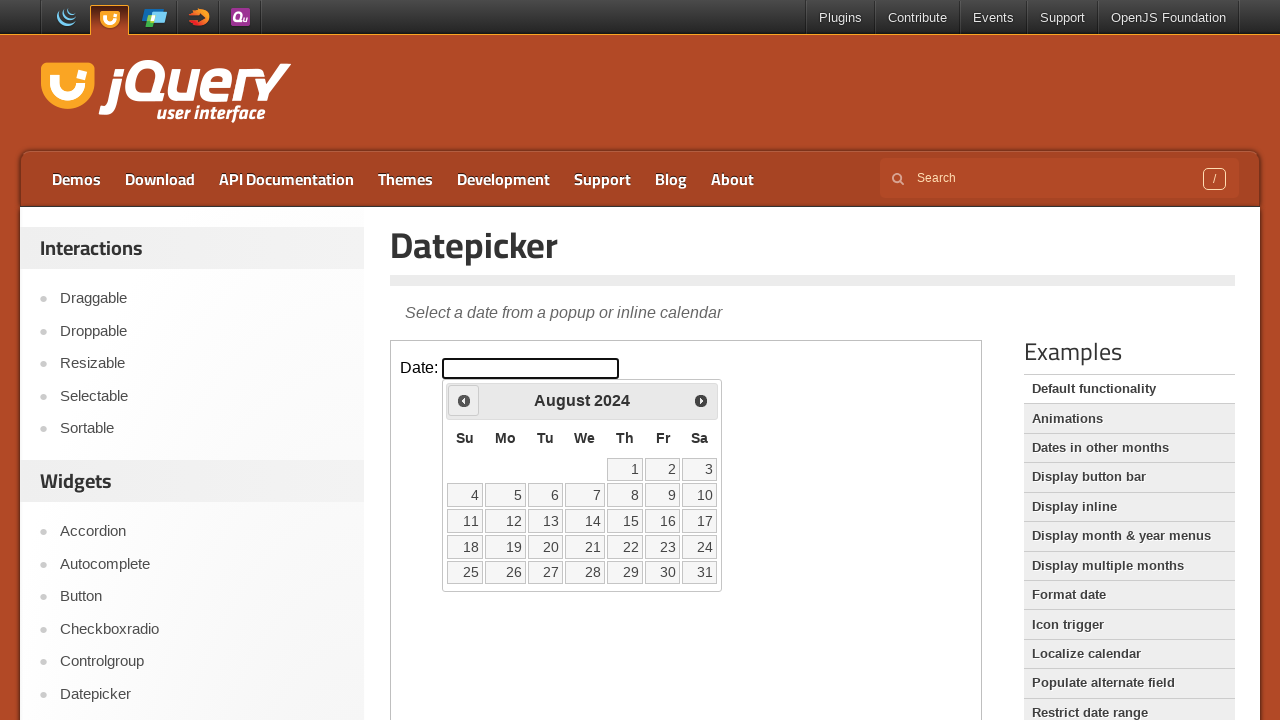

Clicked previous button to navigate to earlier month/year at (464, 400) on iframe >> nth=0 >> internal:control=enter-frame >> a.ui-datepicker-prev.ui-corne
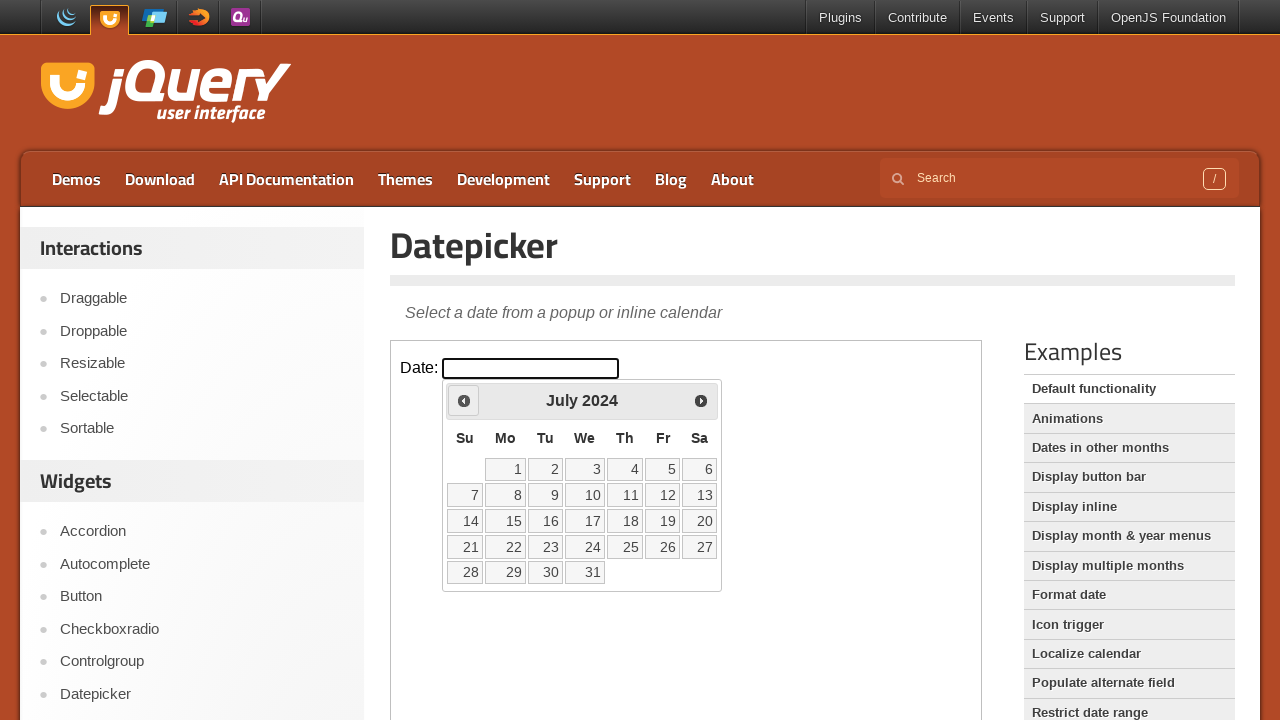

Retrieved current month 'July' and year '2024' from datepicker
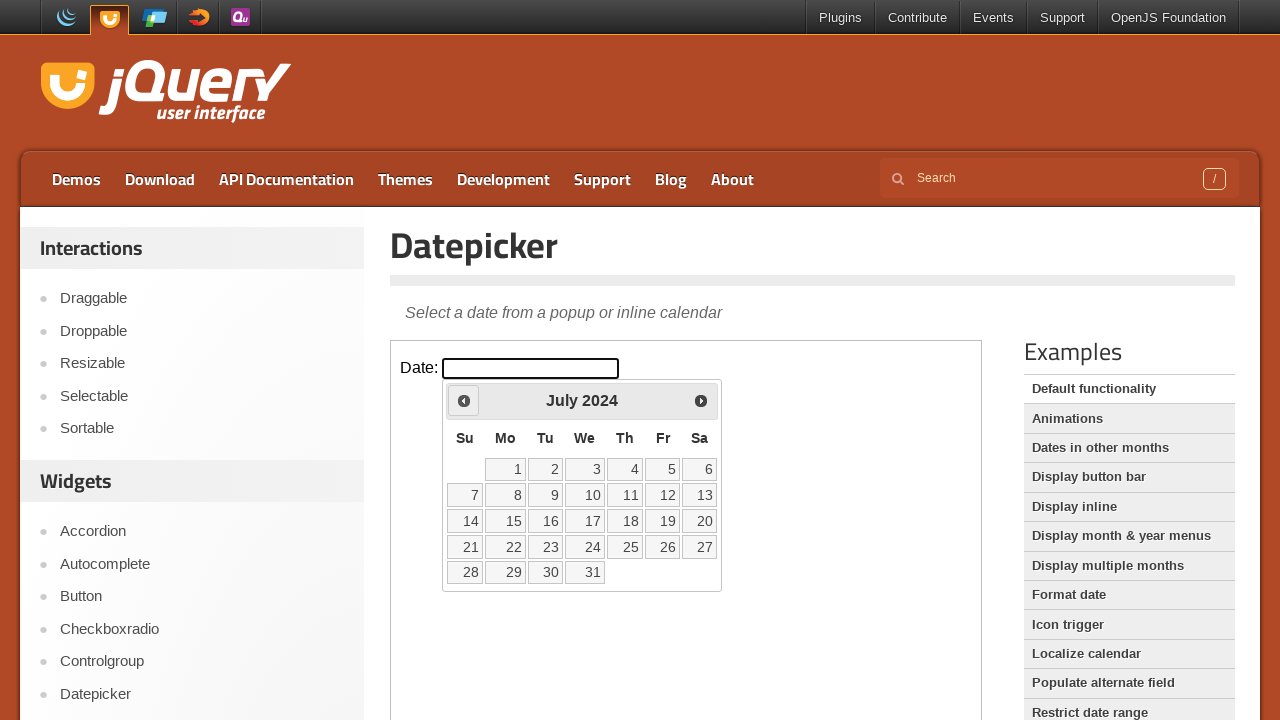

Clicked previous button to navigate to earlier month/year at (464, 400) on iframe >> nth=0 >> internal:control=enter-frame >> a.ui-datepicker-prev.ui-corne
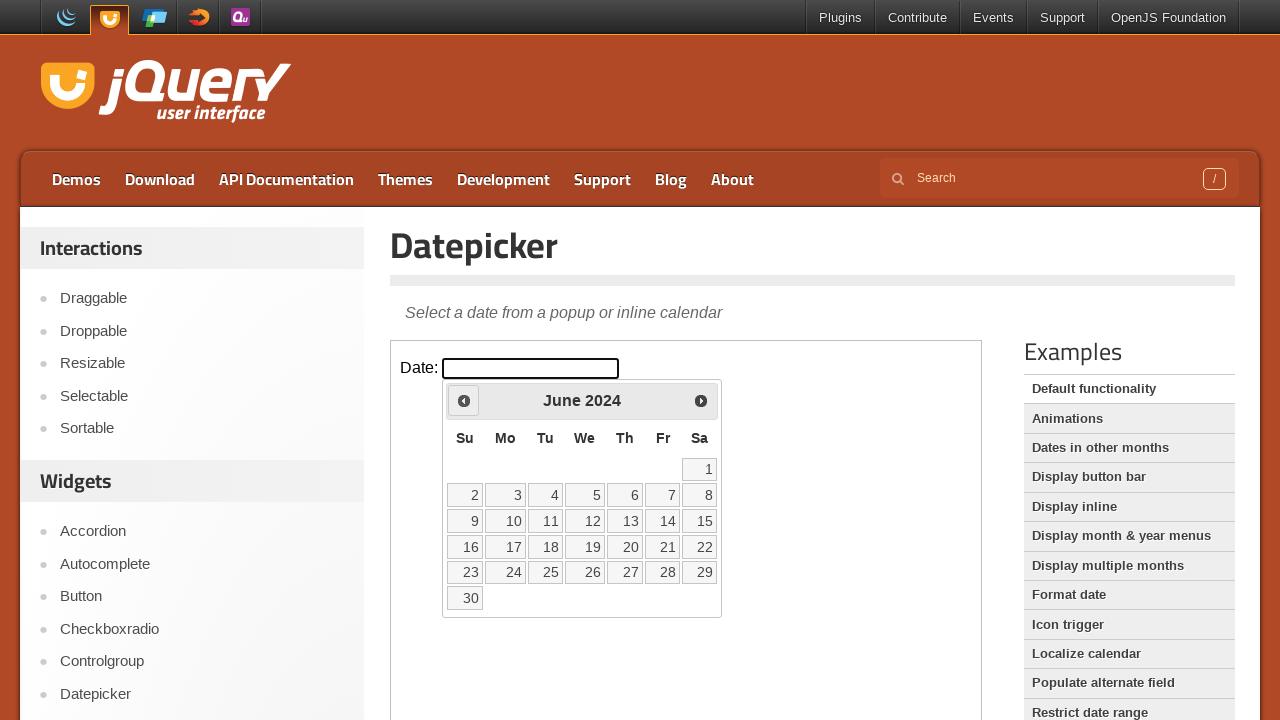

Retrieved current month 'June' and year '2024' from datepicker
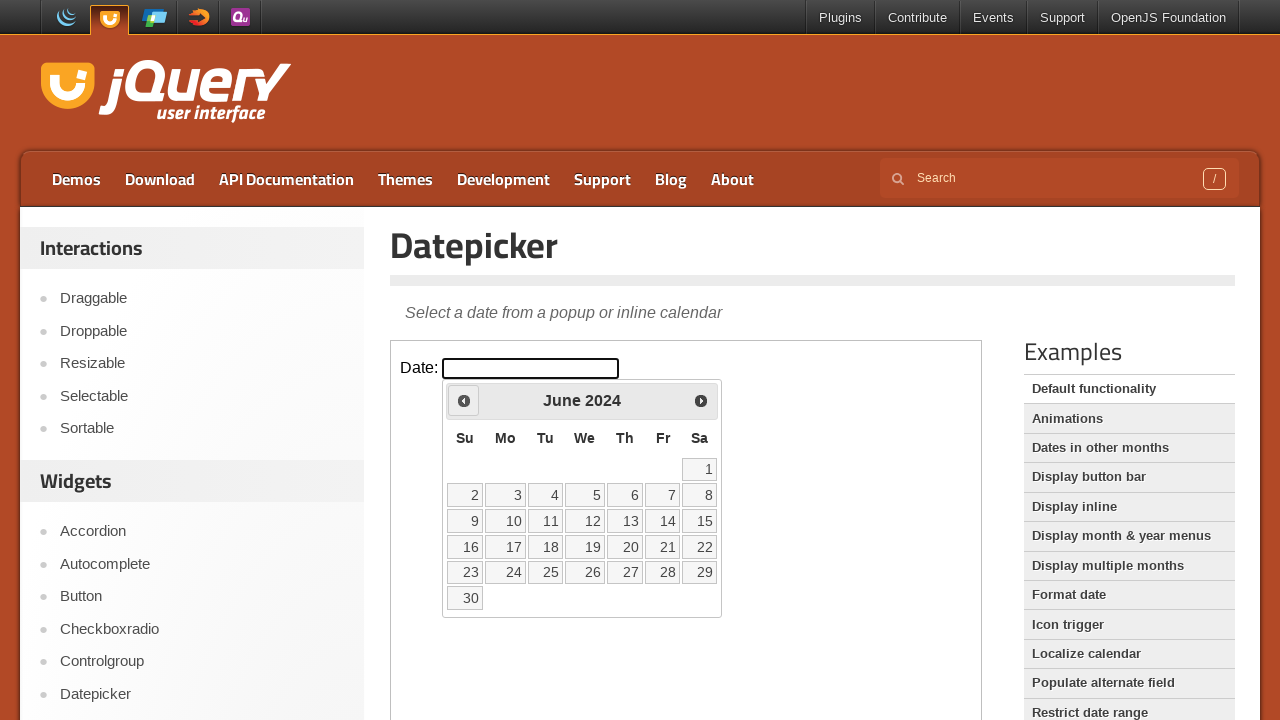

Clicked previous button to navigate to earlier month/year at (464, 400) on iframe >> nth=0 >> internal:control=enter-frame >> a.ui-datepicker-prev.ui-corne
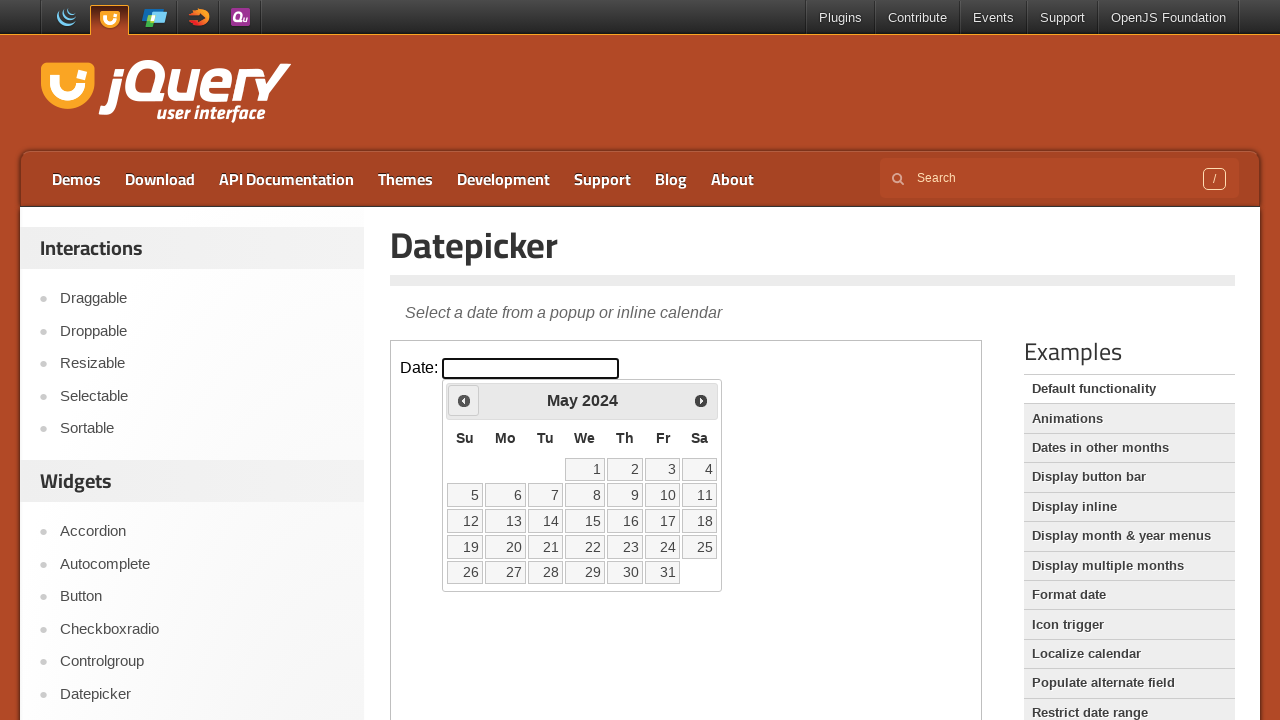

Retrieved current month 'May' and year '2024' from datepicker
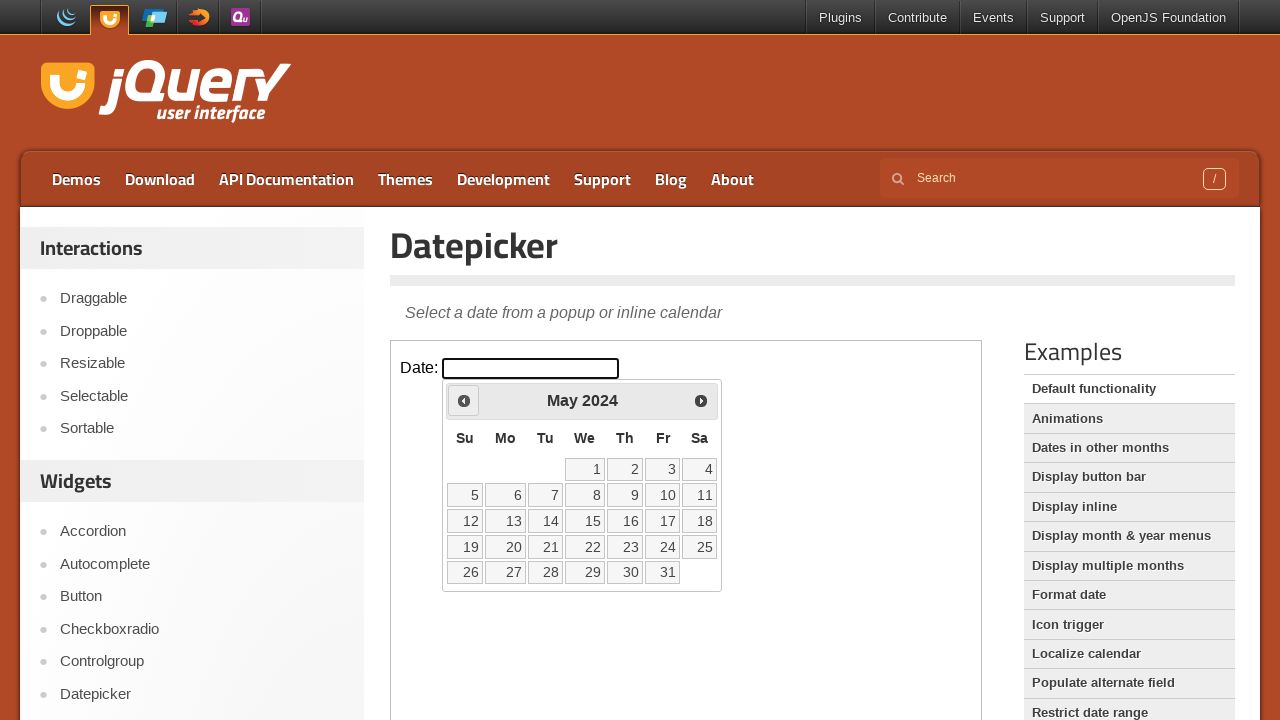

Clicked previous button to navigate to earlier month/year at (464, 400) on iframe >> nth=0 >> internal:control=enter-frame >> a.ui-datepicker-prev.ui-corne
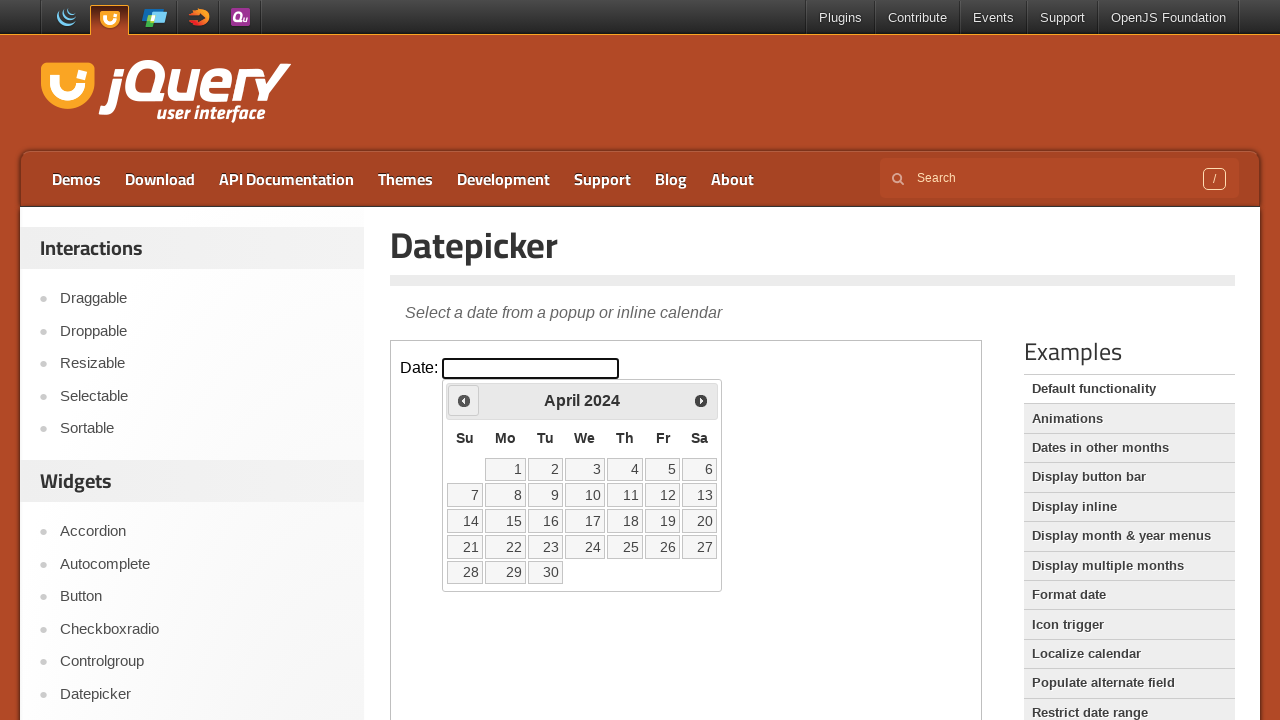

Retrieved current month 'April' and year '2024' from datepicker
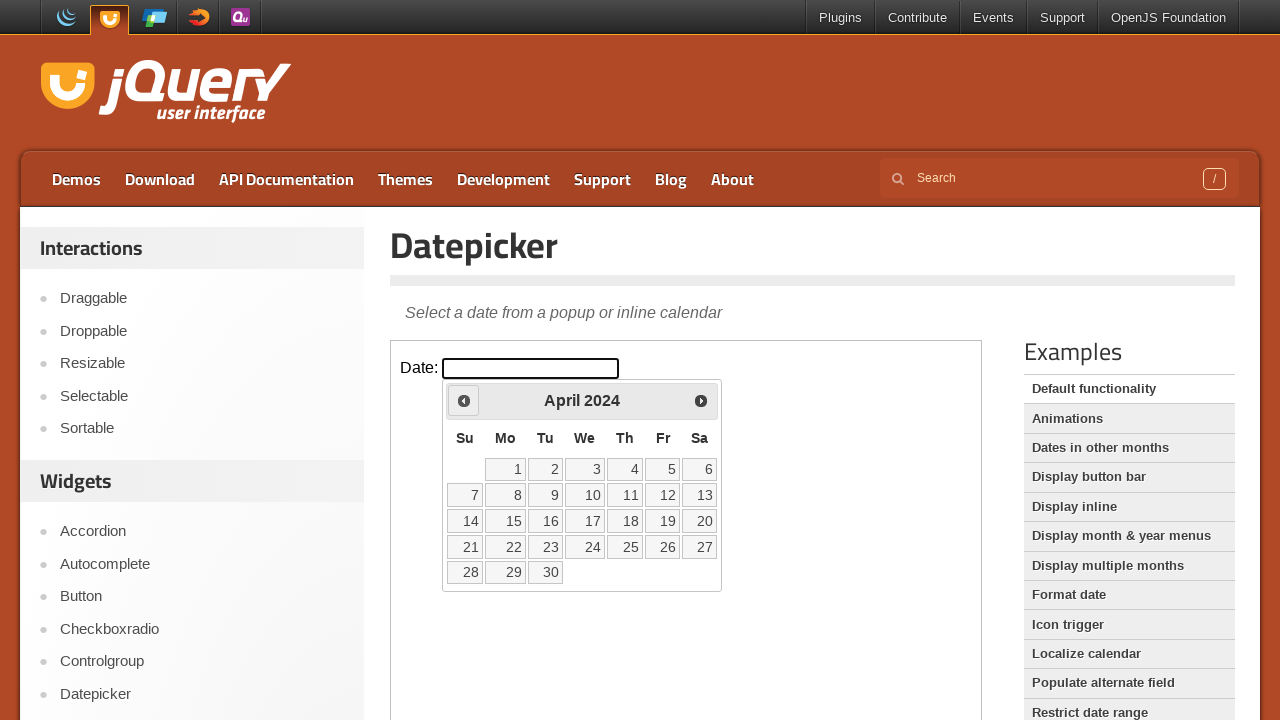

Clicked previous button to navigate to earlier month/year at (464, 400) on iframe >> nth=0 >> internal:control=enter-frame >> a.ui-datepicker-prev.ui-corne
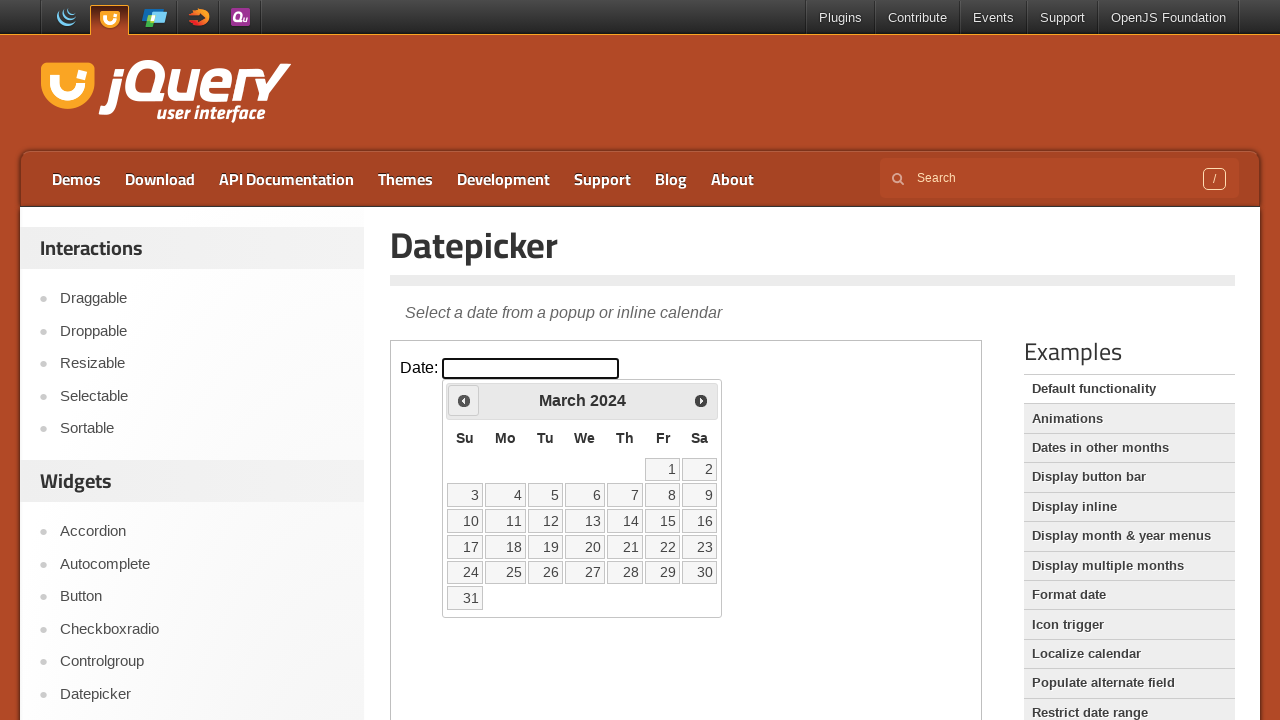

Retrieved current month 'March' and year '2024' from datepicker
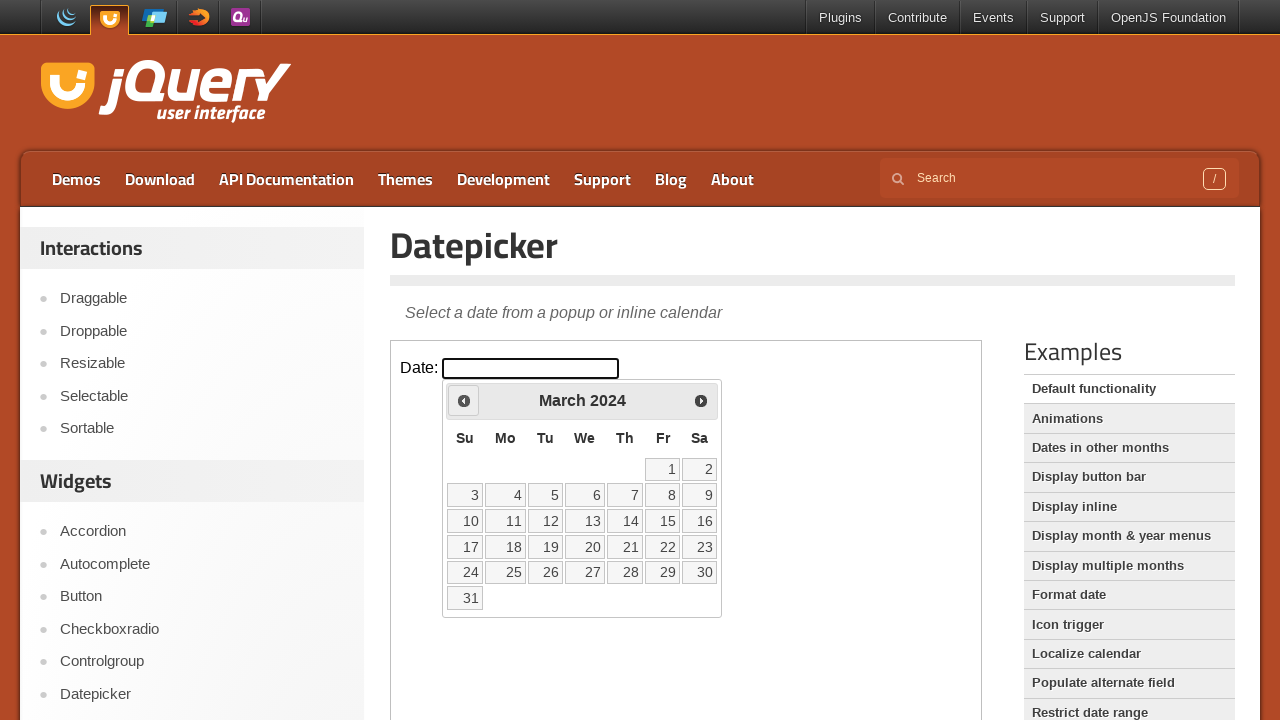

Clicked previous button to navigate to earlier month/year at (464, 400) on iframe >> nth=0 >> internal:control=enter-frame >> a.ui-datepicker-prev.ui-corne
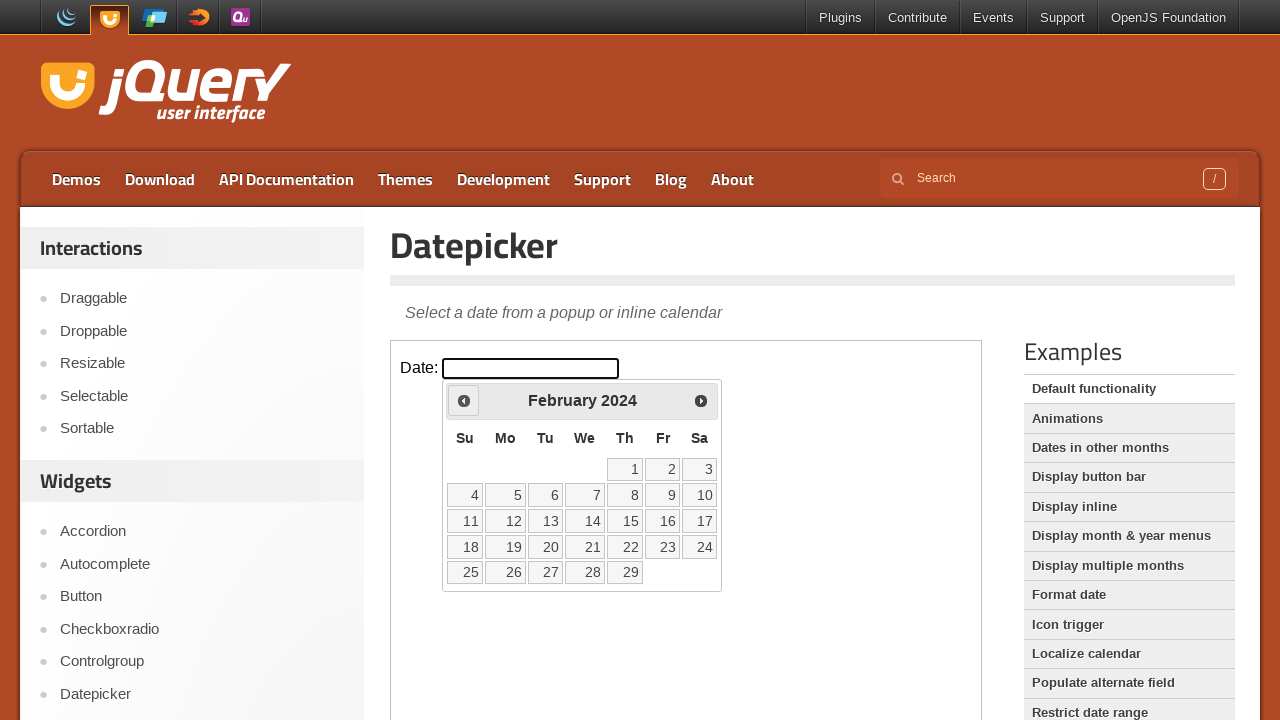

Retrieved current month 'February' and year '2024' from datepicker
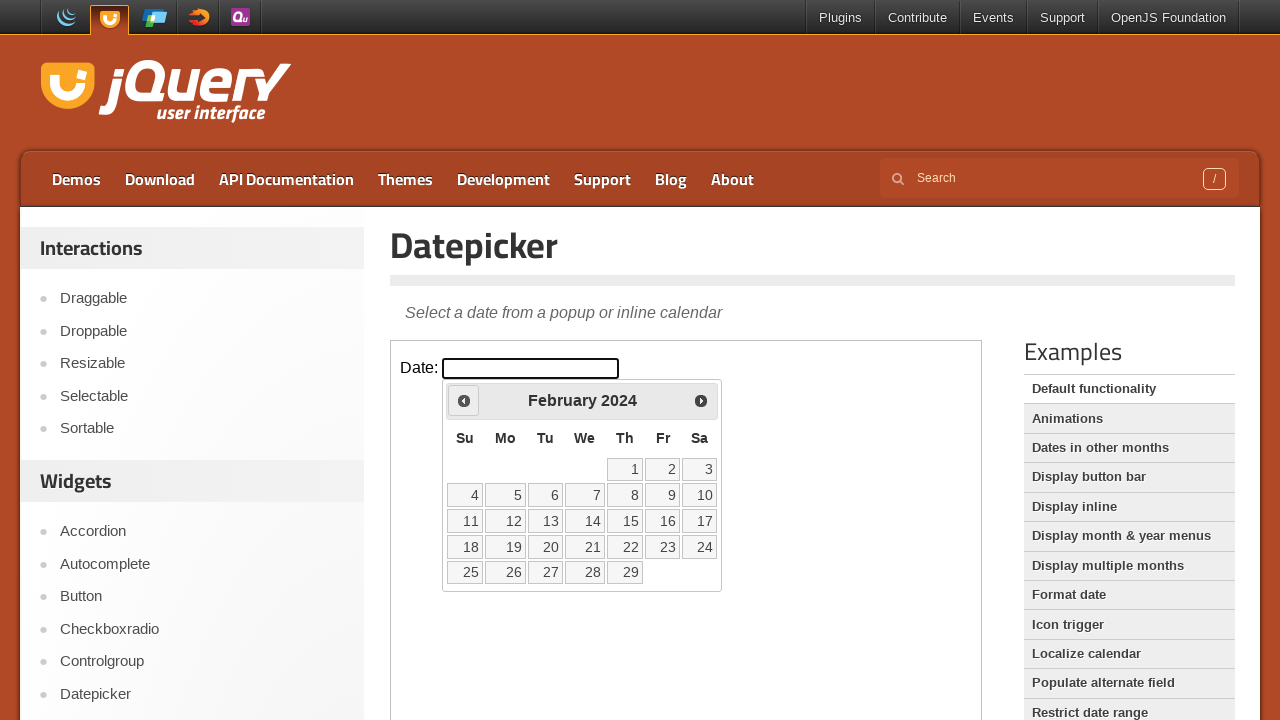

Clicked previous button to navigate to earlier month/year at (464, 400) on iframe >> nth=0 >> internal:control=enter-frame >> a.ui-datepicker-prev.ui-corne
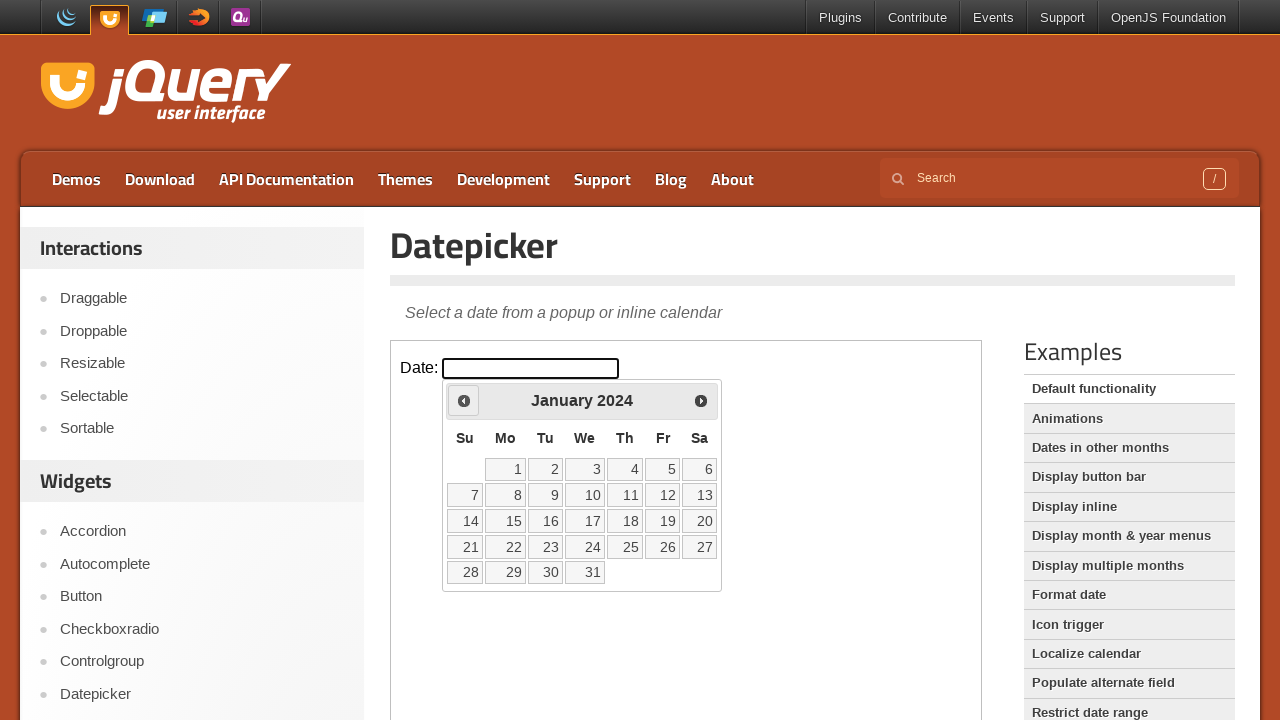

Retrieved current month 'January' and year '2024' from datepicker
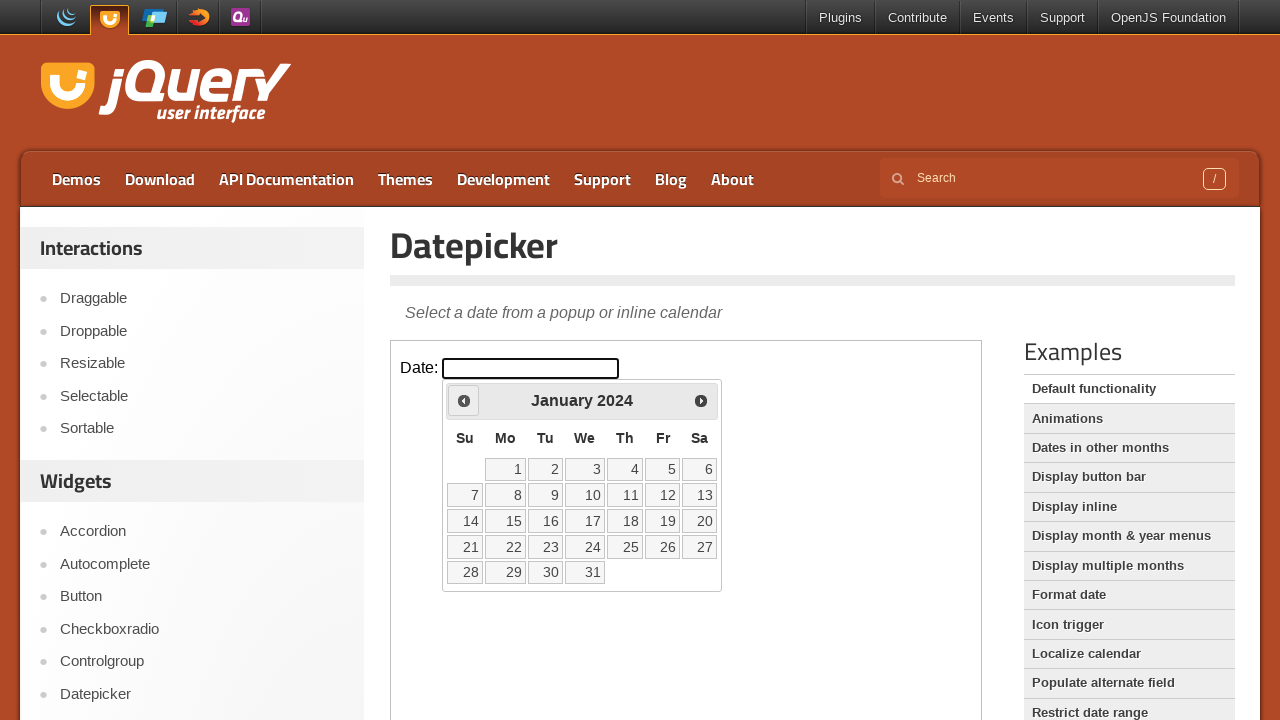

Clicked previous button to navigate to earlier month/year at (464, 400) on iframe >> nth=0 >> internal:control=enter-frame >> a.ui-datepicker-prev.ui-corne
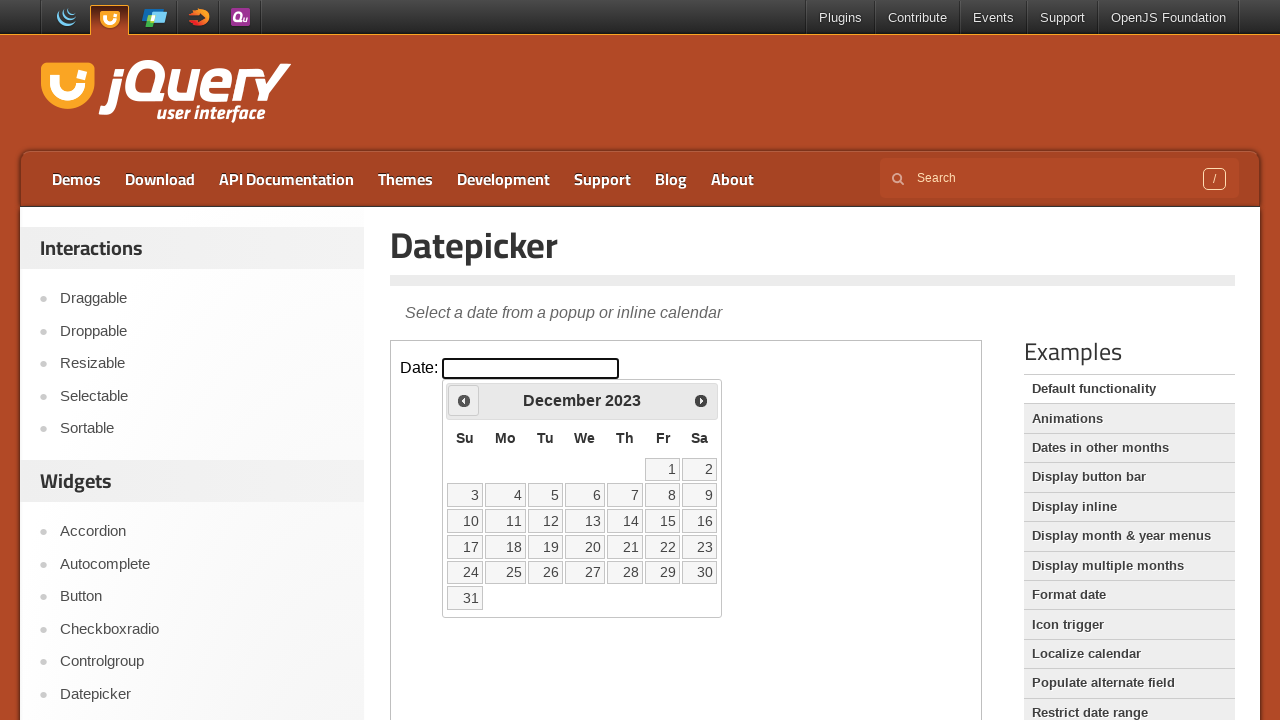

Retrieved current month 'December' and year '2023' from datepicker
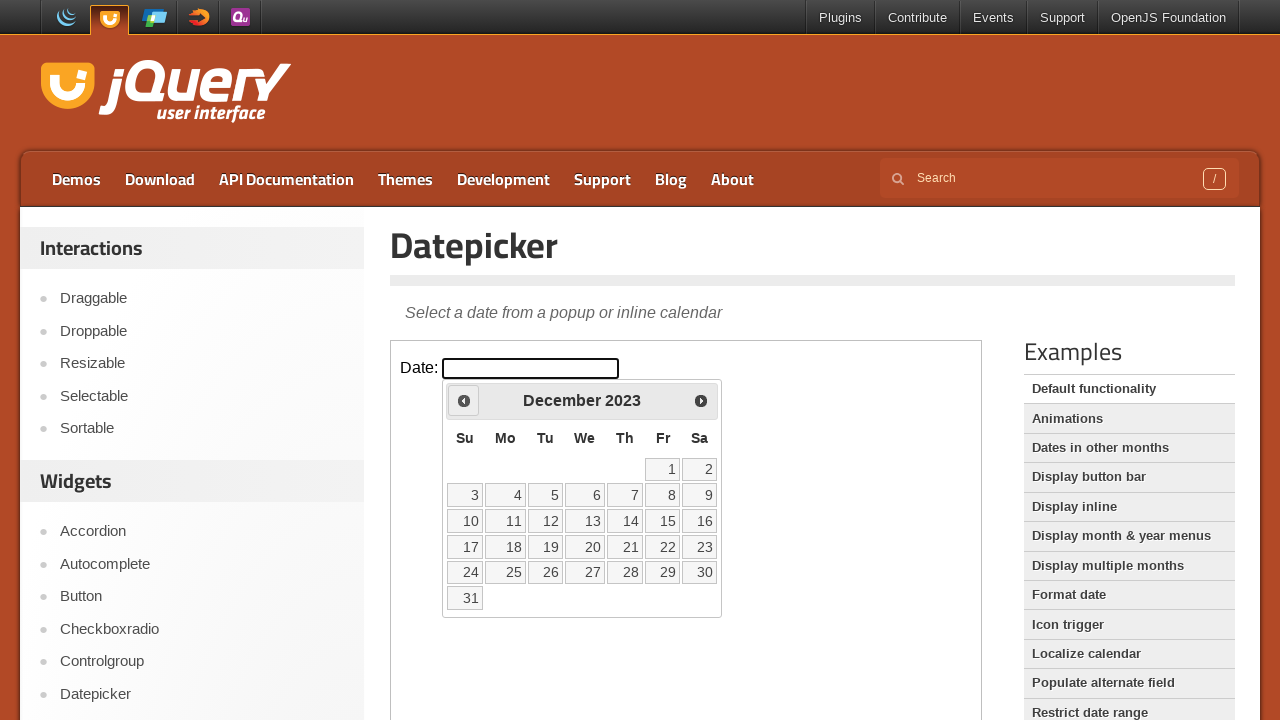

Clicked previous button to navigate to earlier month/year at (464, 400) on iframe >> nth=0 >> internal:control=enter-frame >> a.ui-datepicker-prev.ui-corne
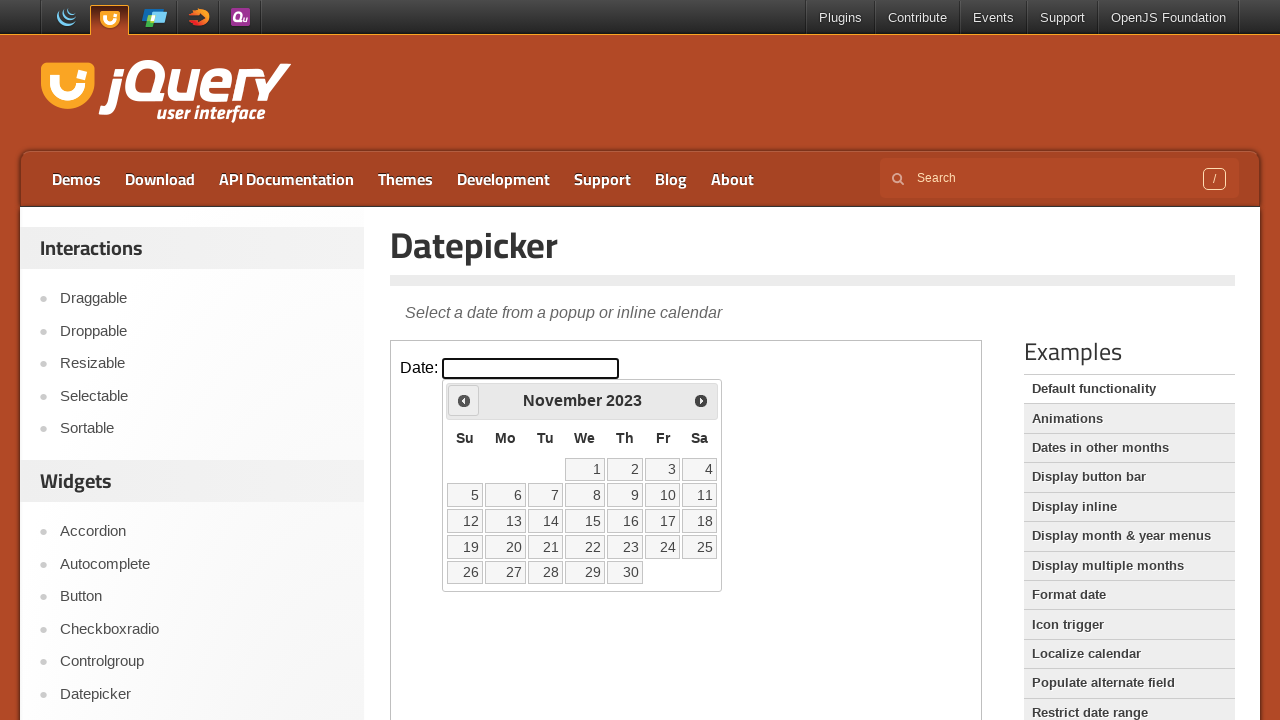

Retrieved current month 'November' and year '2023' from datepicker
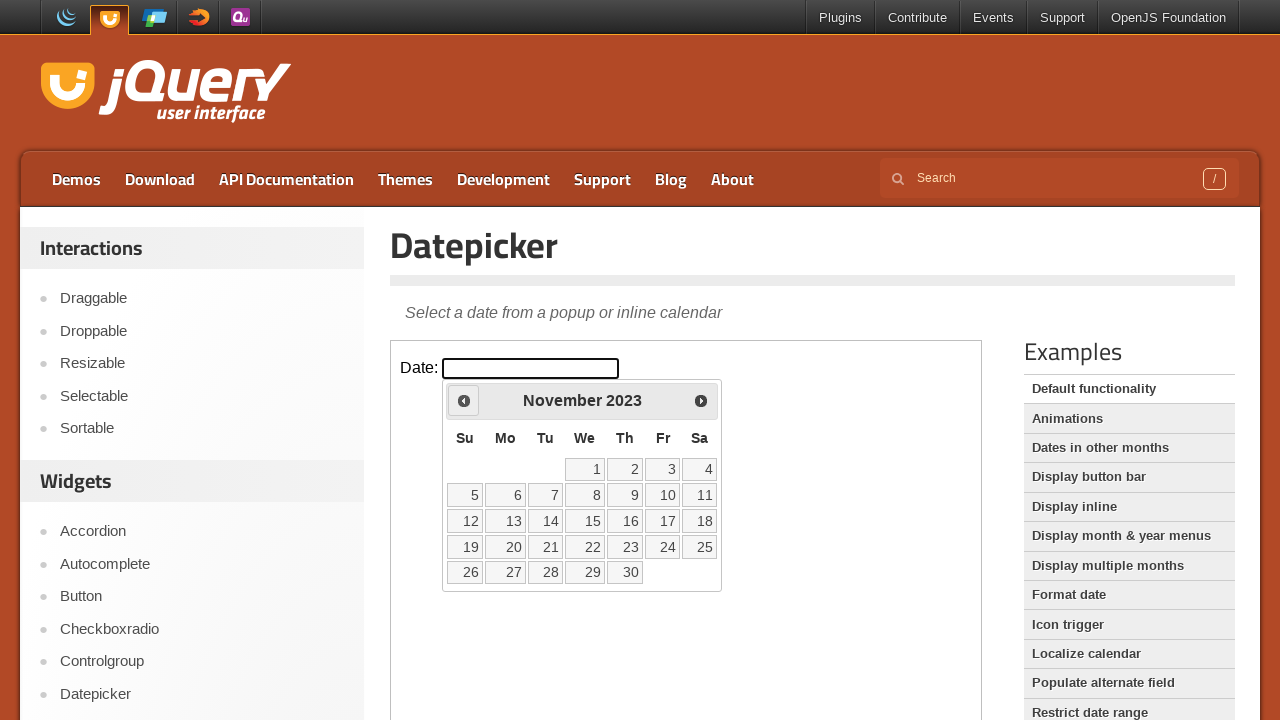

Clicked previous button to navigate to earlier month/year at (464, 400) on iframe >> nth=0 >> internal:control=enter-frame >> a.ui-datepicker-prev.ui-corne
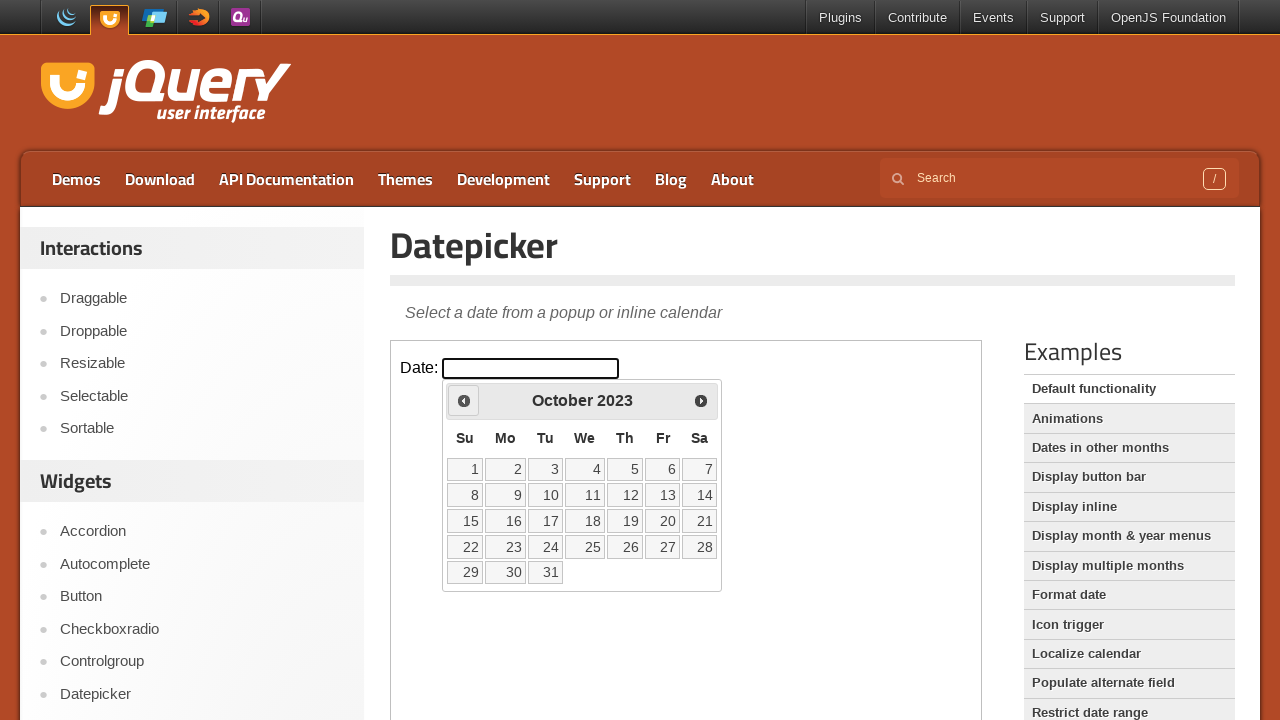

Retrieved current month 'October' and year '2023' from datepicker
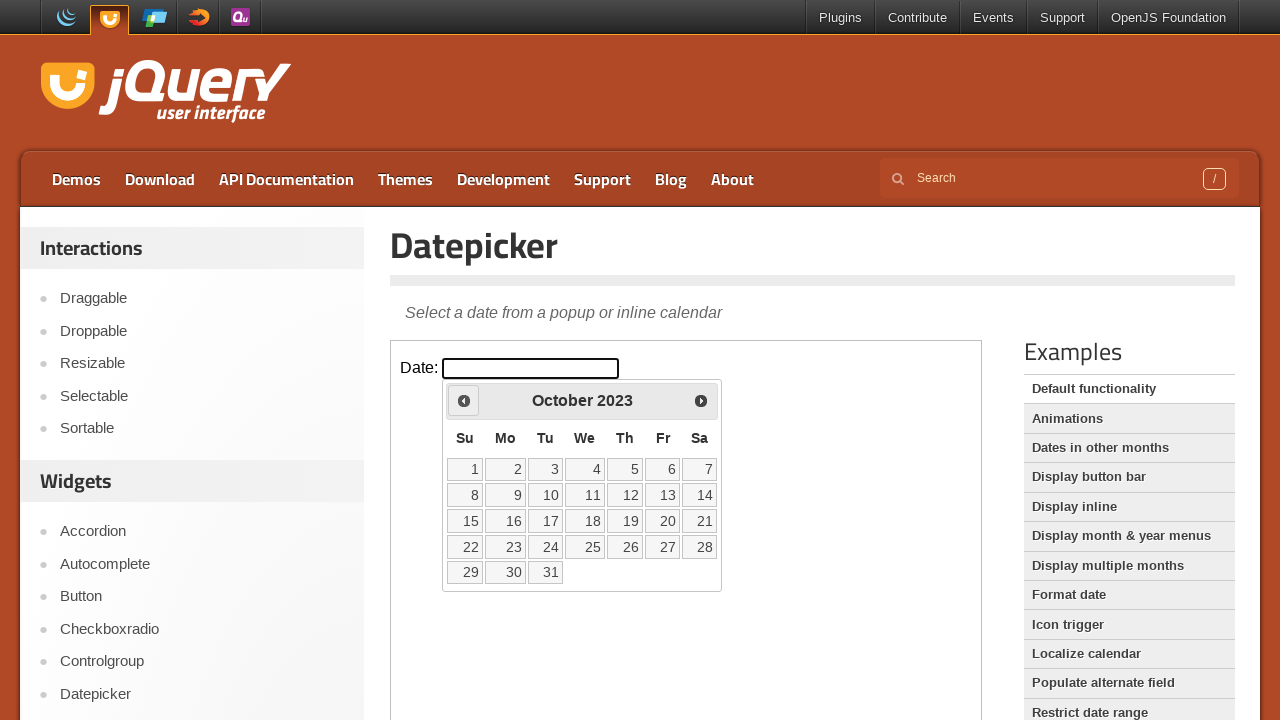

Clicked previous button to navigate to earlier month/year at (464, 400) on iframe >> nth=0 >> internal:control=enter-frame >> a.ui-datepicker-prev.ui-corne
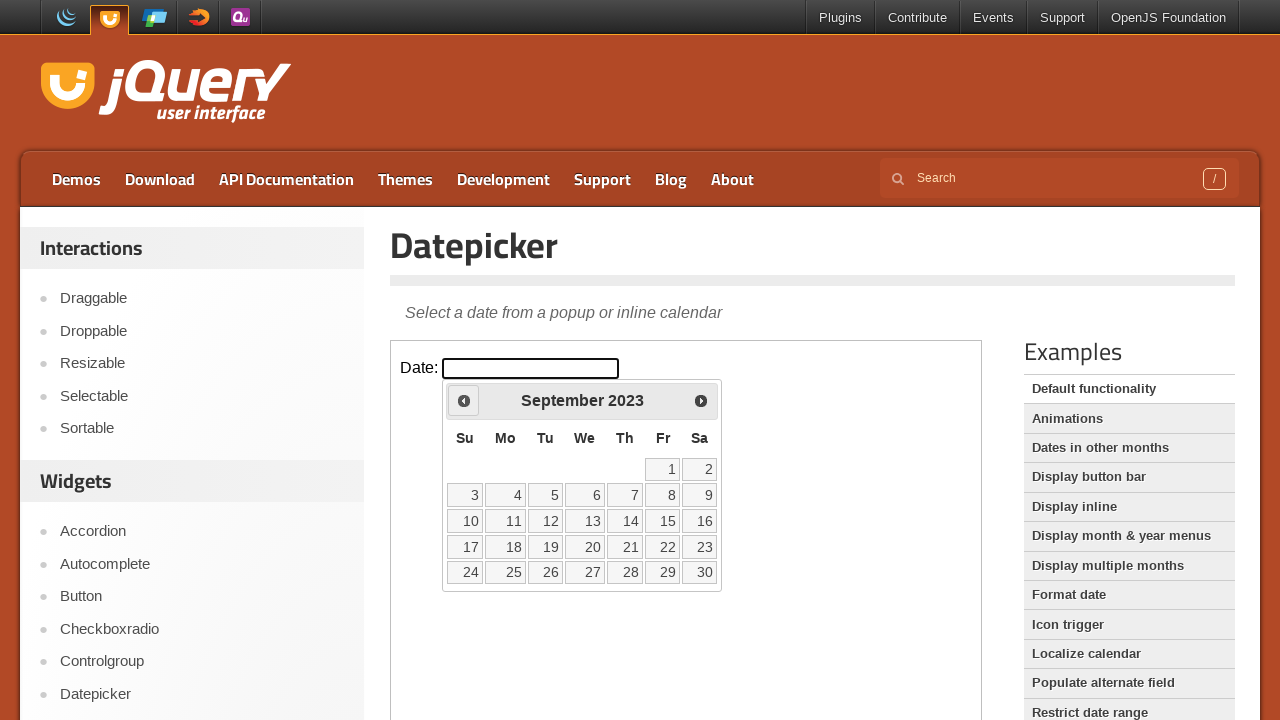

Retrieved current month 'September' and year '2023' from datepicker
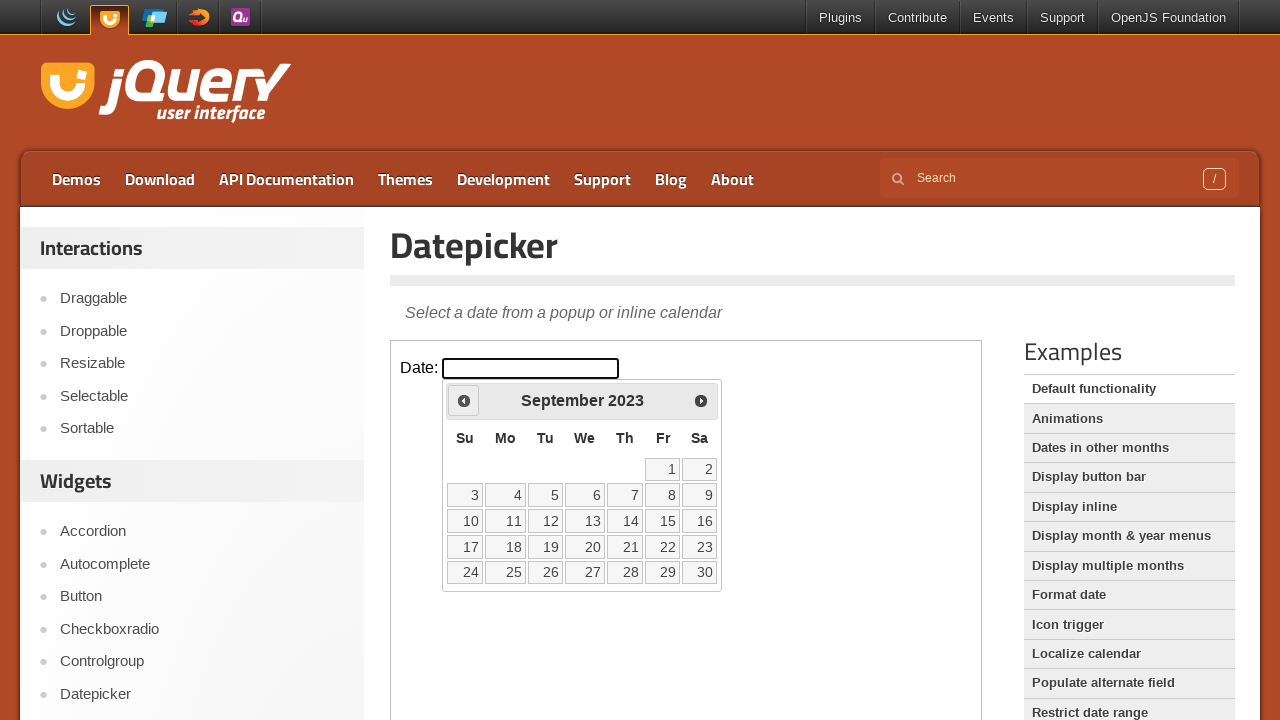

Clicked previous button to navigate to earlier month/year at (464, 400) on iframe >> nth=0 >> internal:control=enter-frame >> a.ui-datepicker-prev.ui-corne
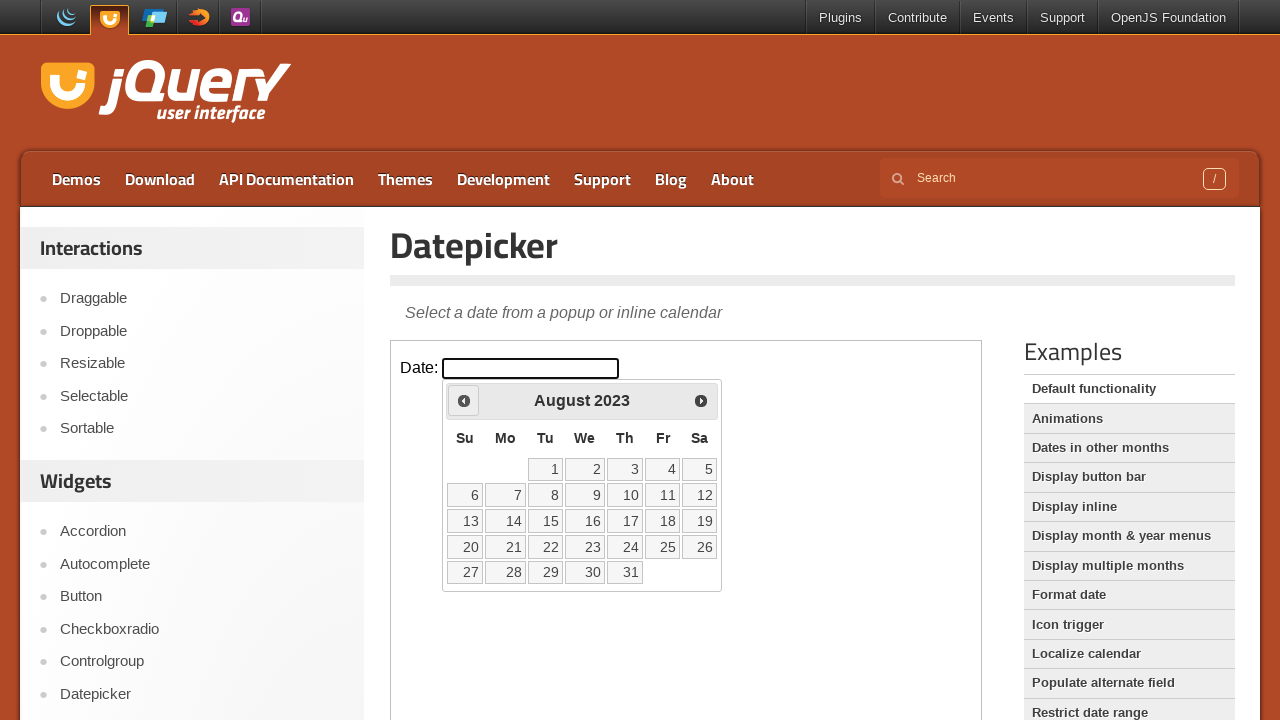

Retrieved current month 'August' and year '2023' from datepicker
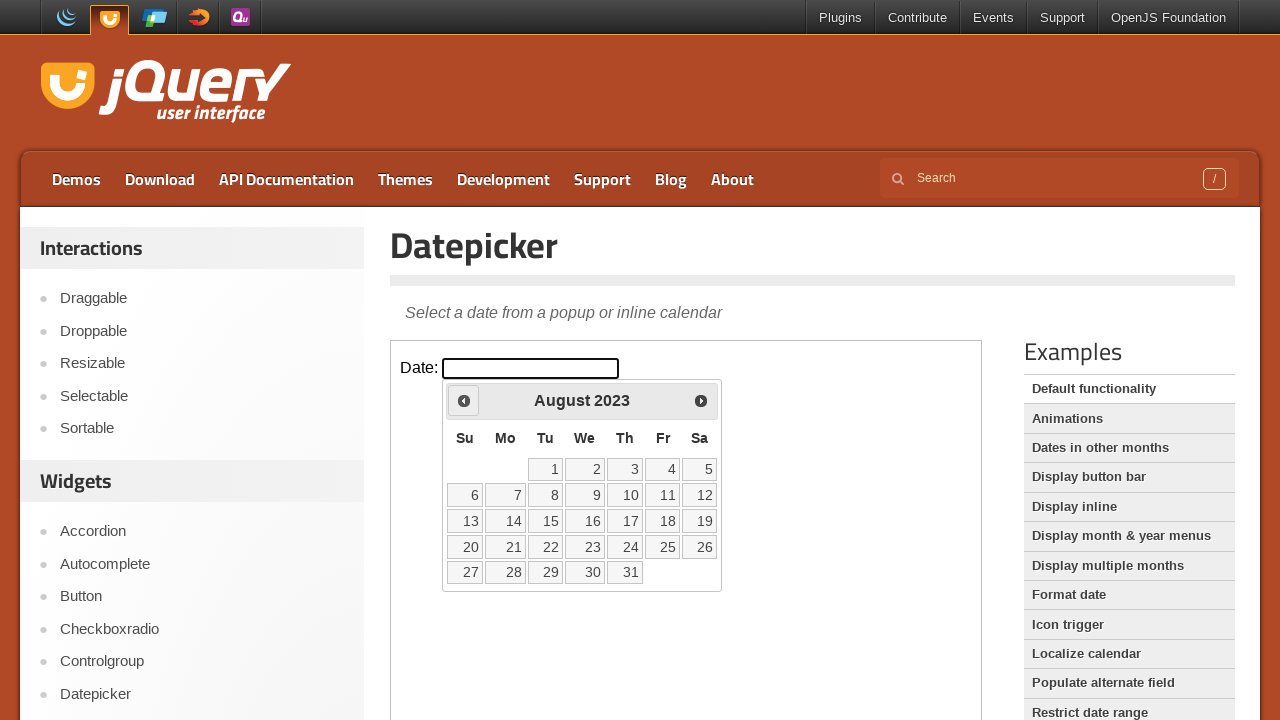

Clicked previous button to navigate to earlier month/year at (464, 400) on iframe >> nth=0 >> internal:control=enter-frame >> a.ui-datepicker-prev.ui-corne
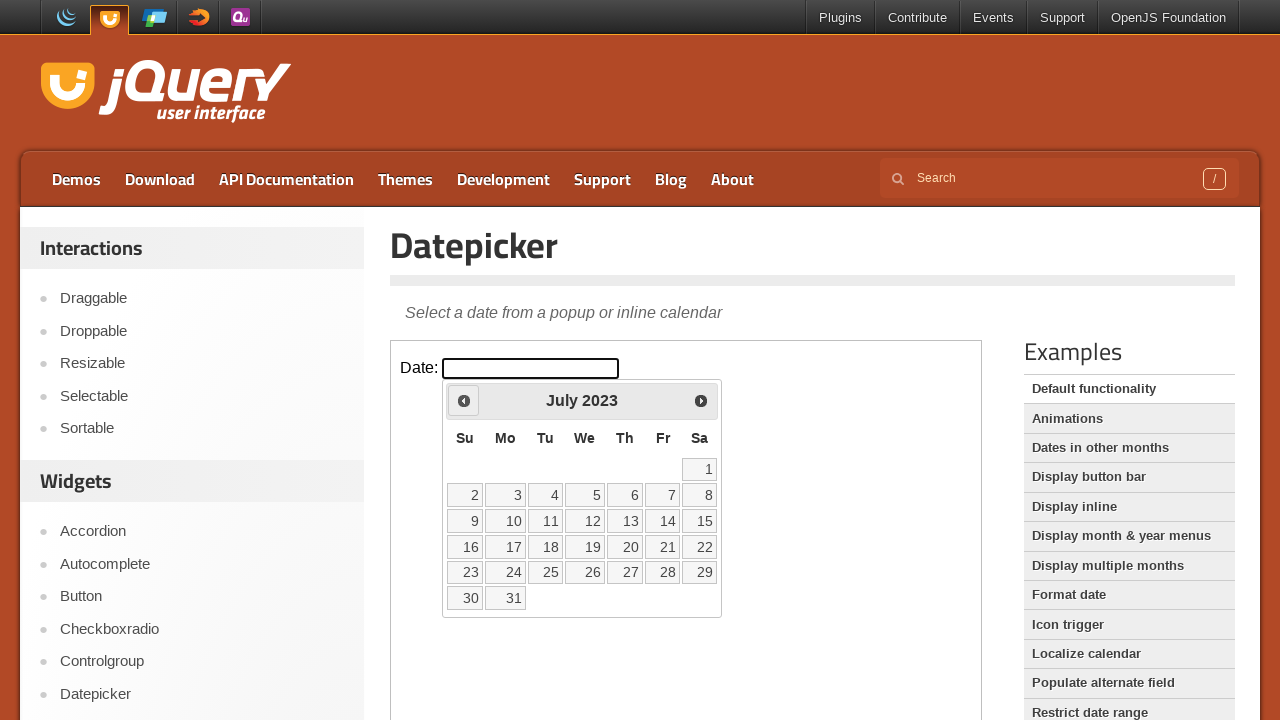

Retrieved current month 'July' and year '2023' from datepicker
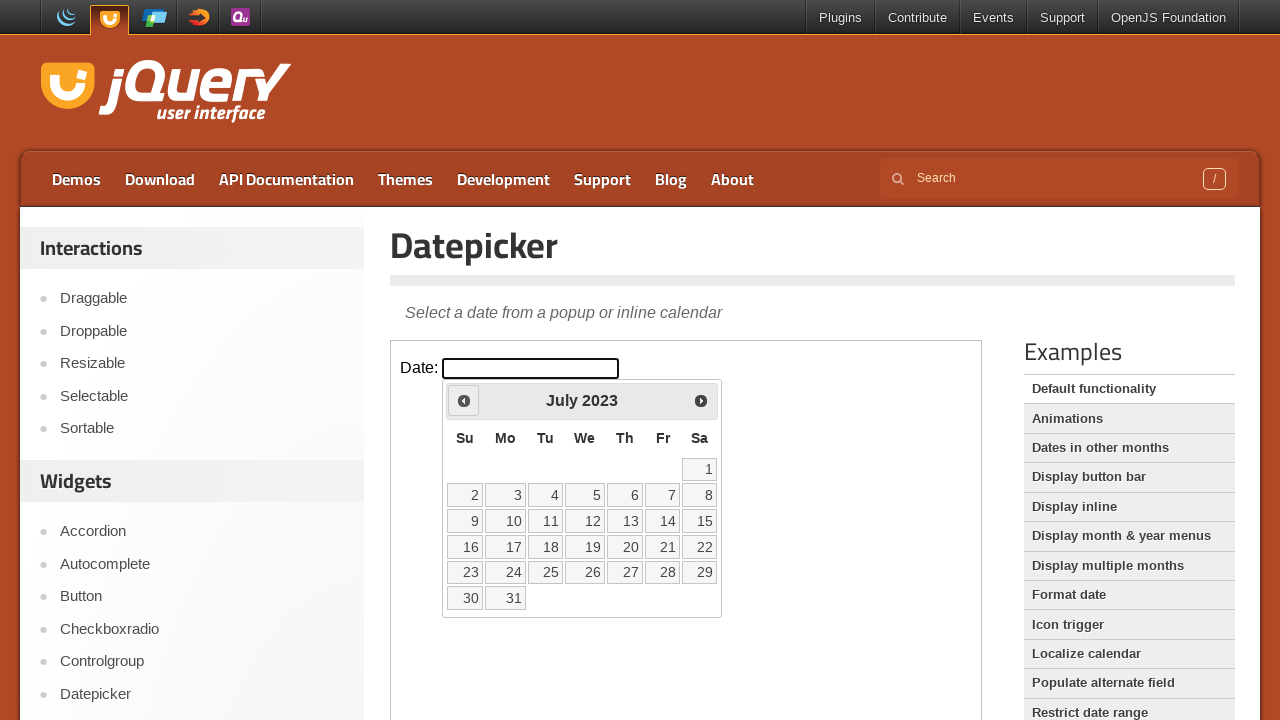

Clicked previous button to navigate to earlier month/year at (464, 400) on iframe >> nth=0 >> internal:control=enter-frame >> a.ui-datepicker-prev.ui-corne
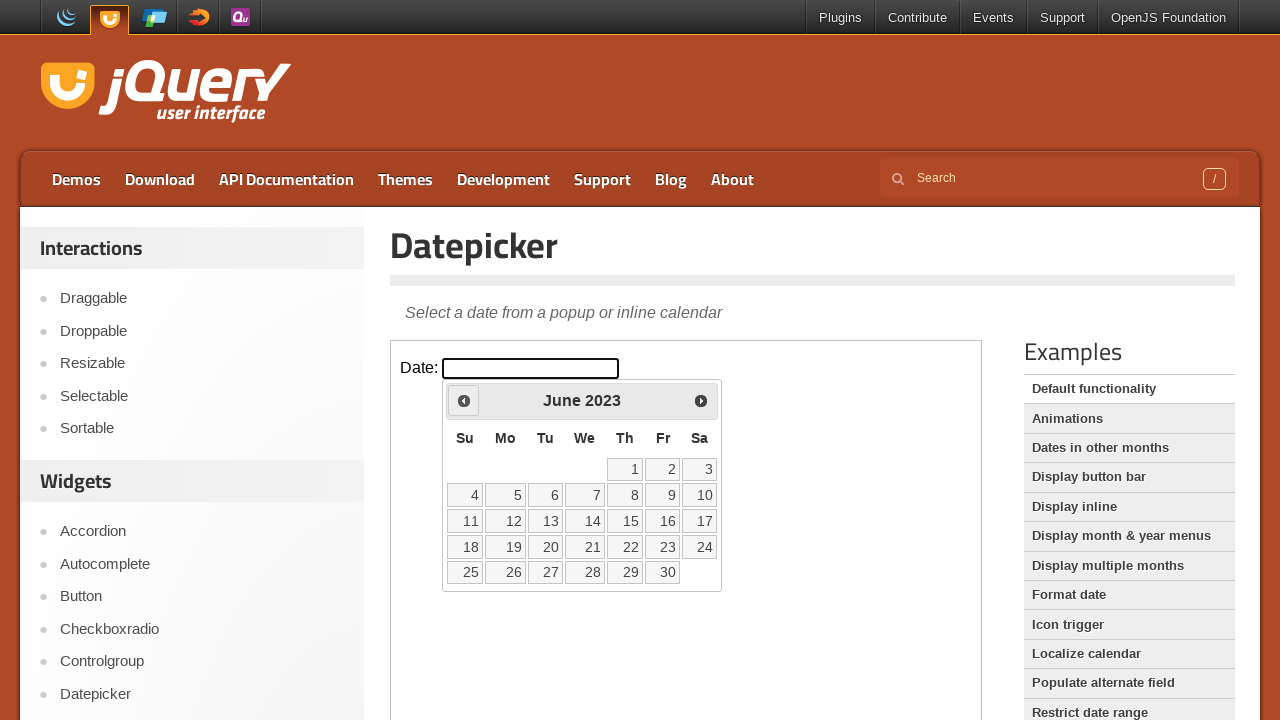

Retrieved current month 'June' and year '2023' from datepicker
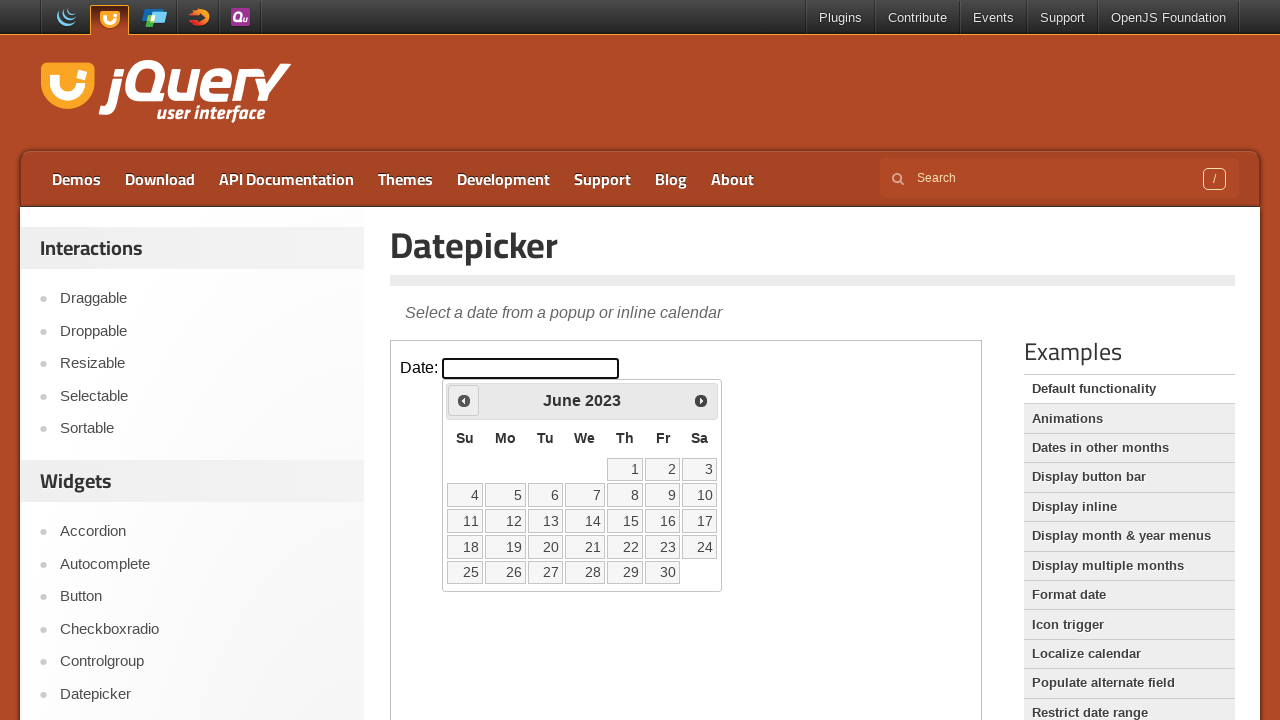

Clicked previous button to navigate to earlier month/year at (464, 400) on iframe >> nth=0 >> internal:control=enter-frame >> a.ui-datepicker-prev.ui-corne
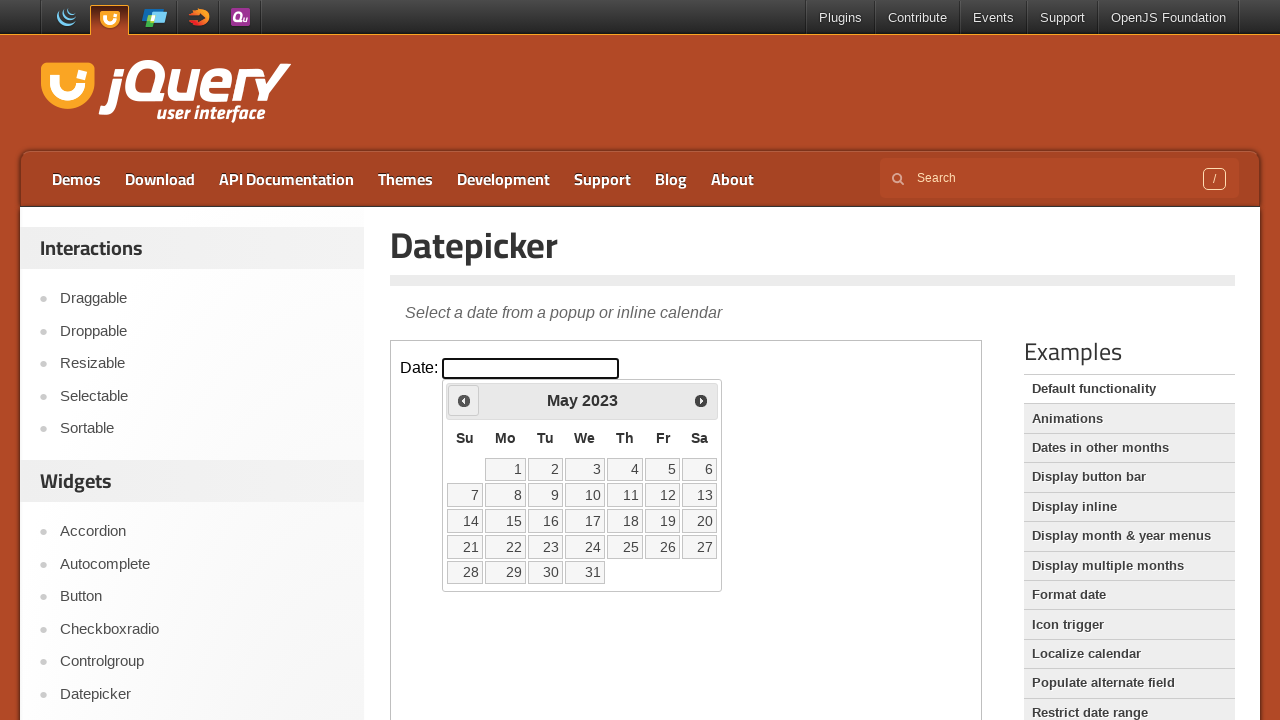

Retrieved current month 'May' and year '2023' from datepicker
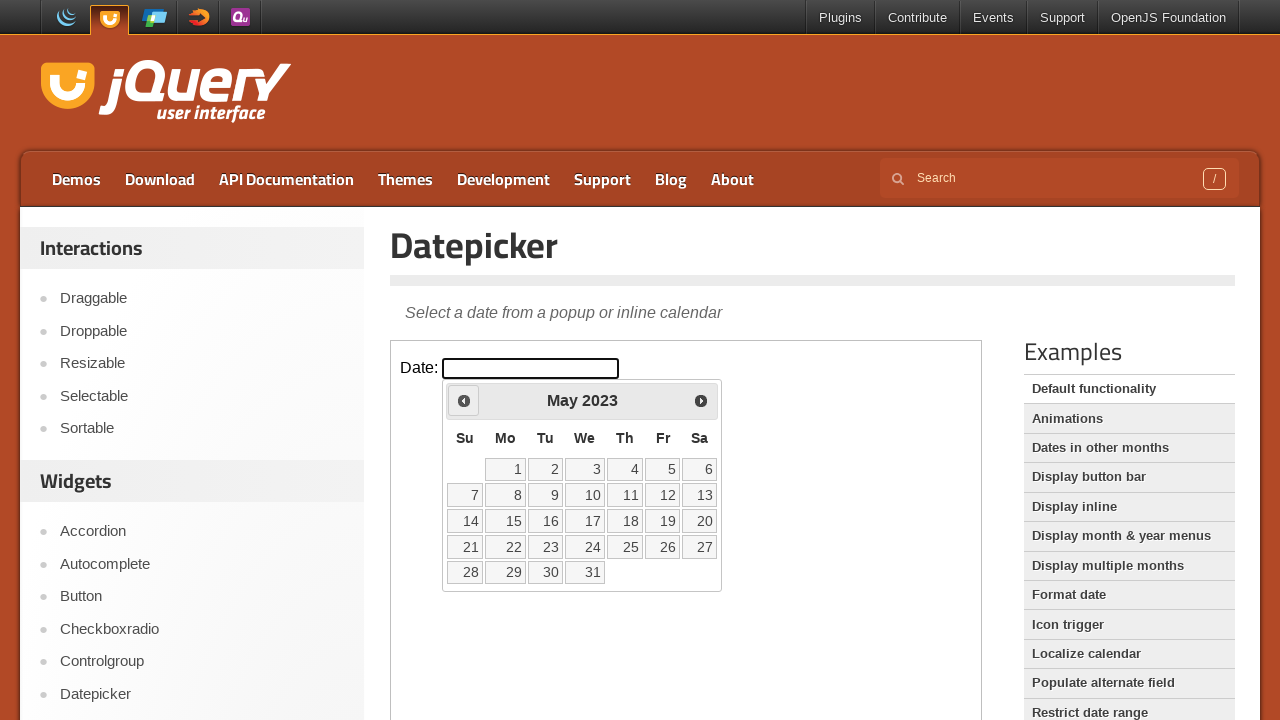

Clicked previous button to navigate to earlier month/year at (464, 400) on iframe >> nth=0 >> internal:control=enter-frame >> a.ui-datepicker-prev.ui-corne
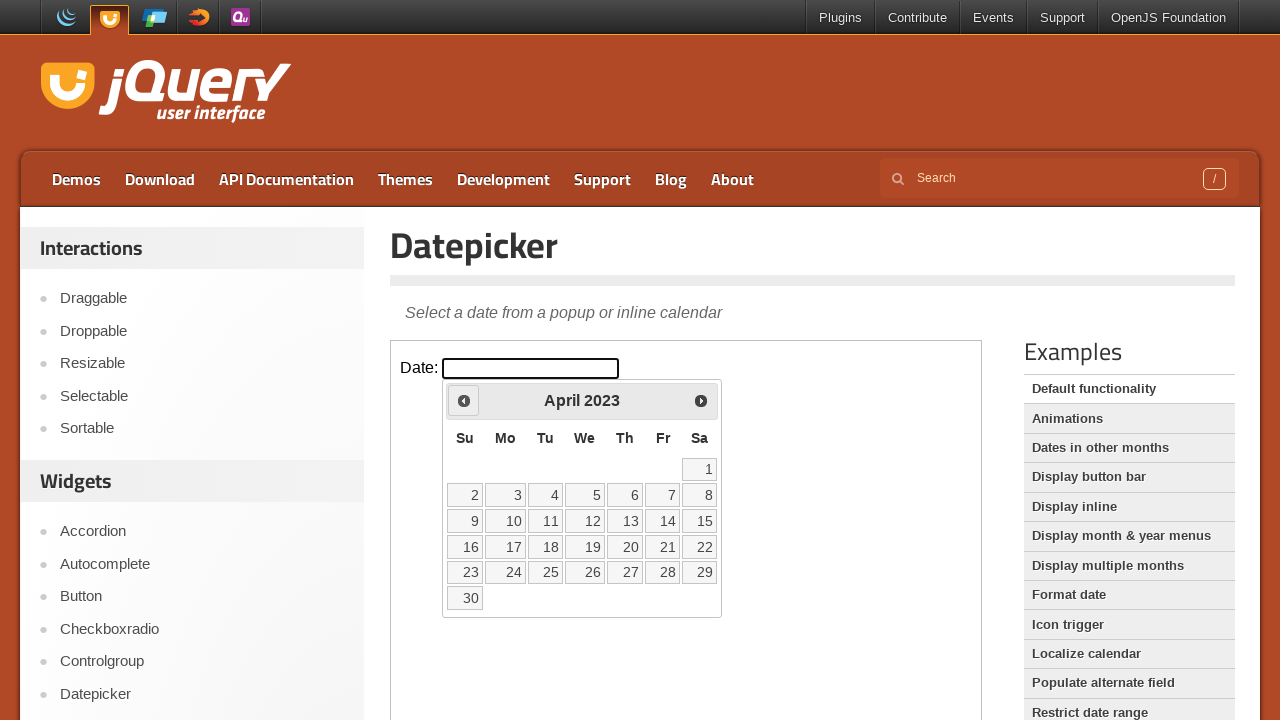

Retrieved current month 'April' and year '2023' from datepicker
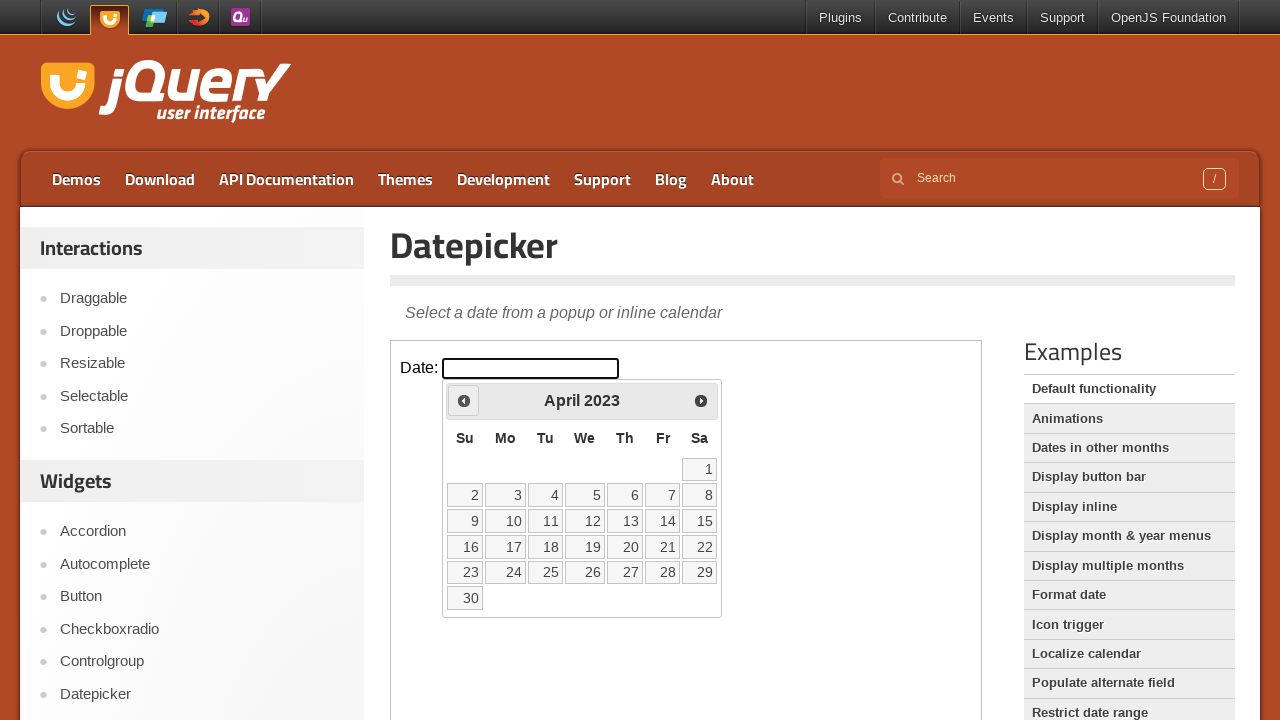

Selected day 23 from the calendar at (465, 572) on iframe >> nth=0 >> internal:control=enter-frame >> table.ui-datepicker-calendar 
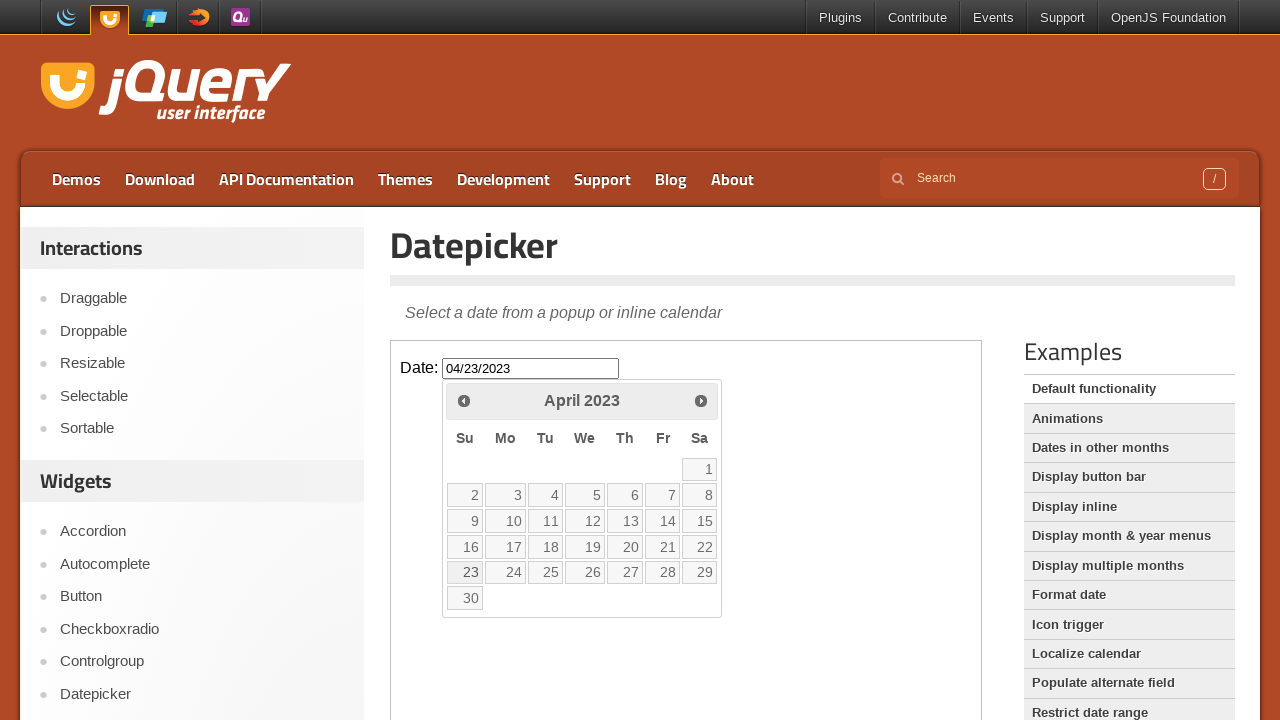

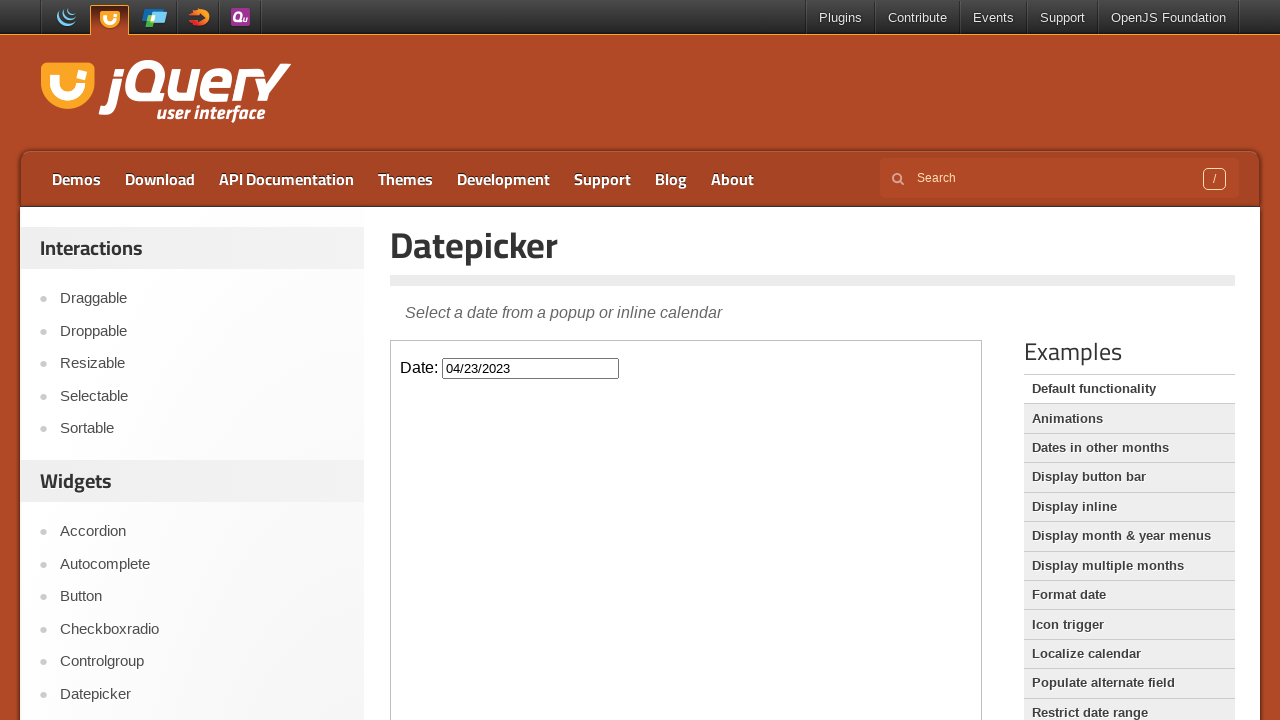